Tests opening multiple browser windows/tabs by clicking all external links (target='_blank') on the Selenium website homepage, excluding mailto links, and tracks the opened window handles.

Starting URL: https://www.selenium.dev/

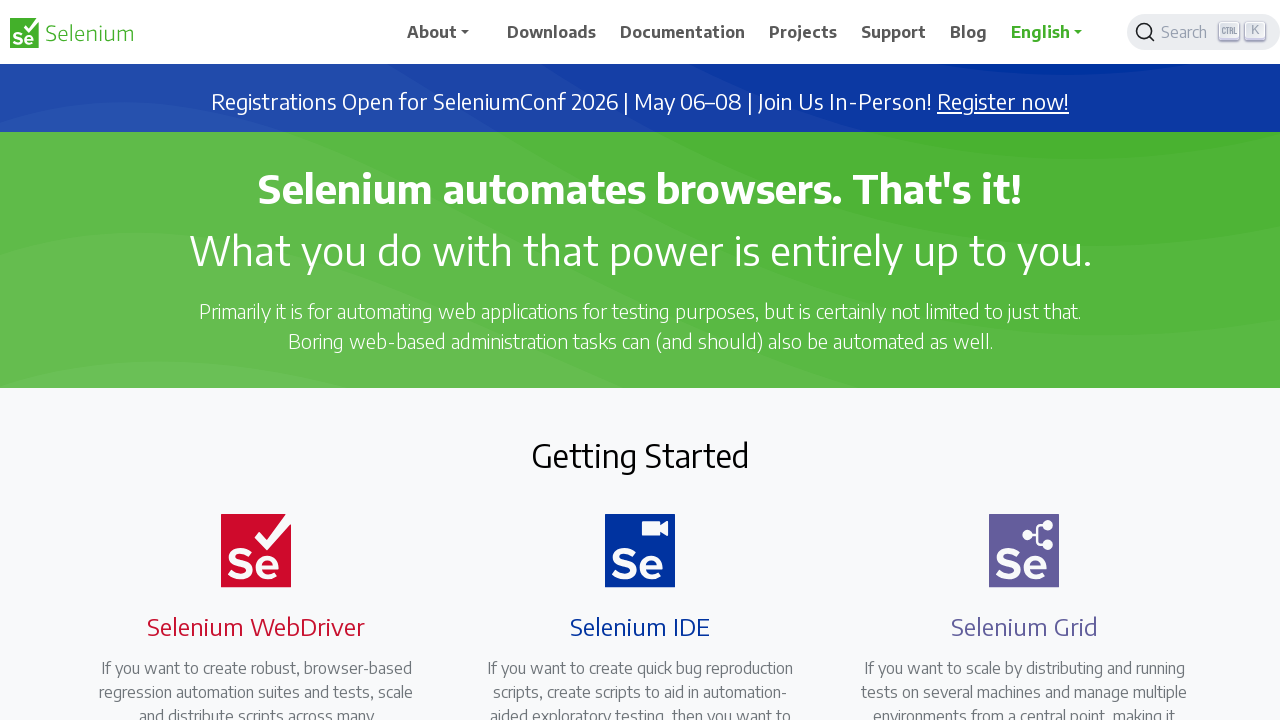

Found all external links with target='_blank' on Selenium homepage
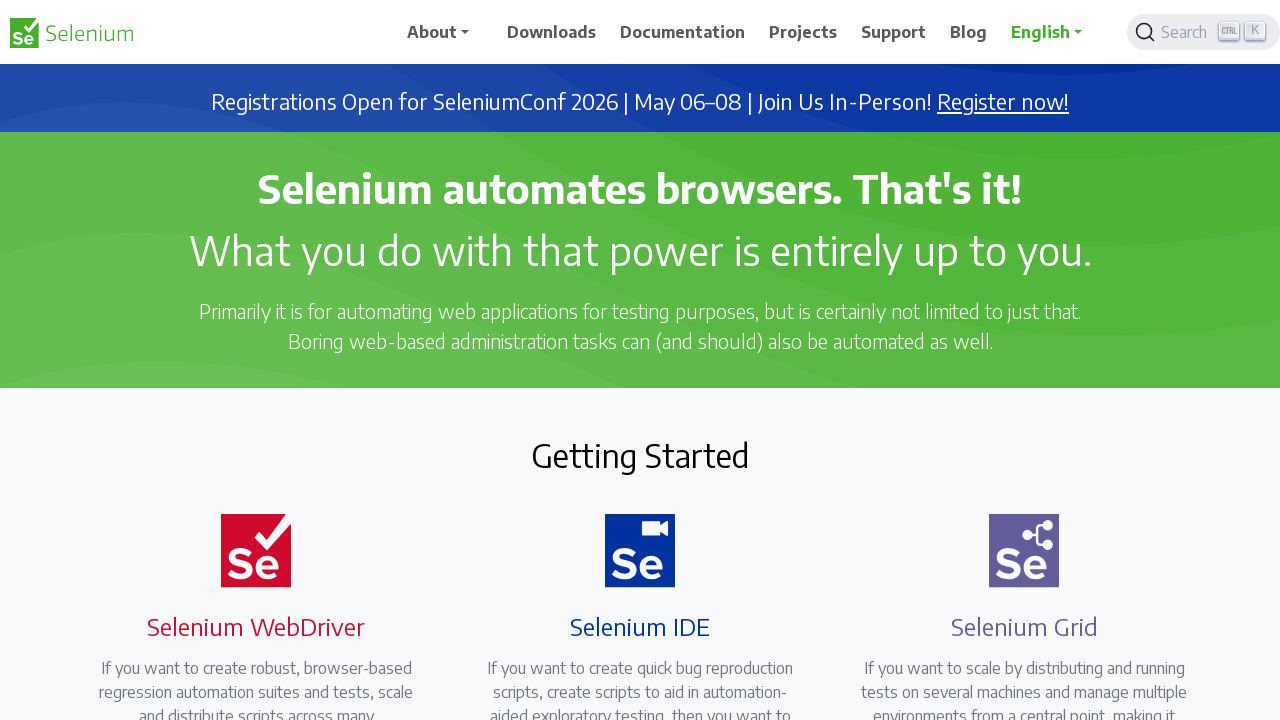

Retrieved href attribute from link: https://seleniumconf.com/register/?utm_medium=Referral&utm_source=selenium.dev&utm_campaign=register
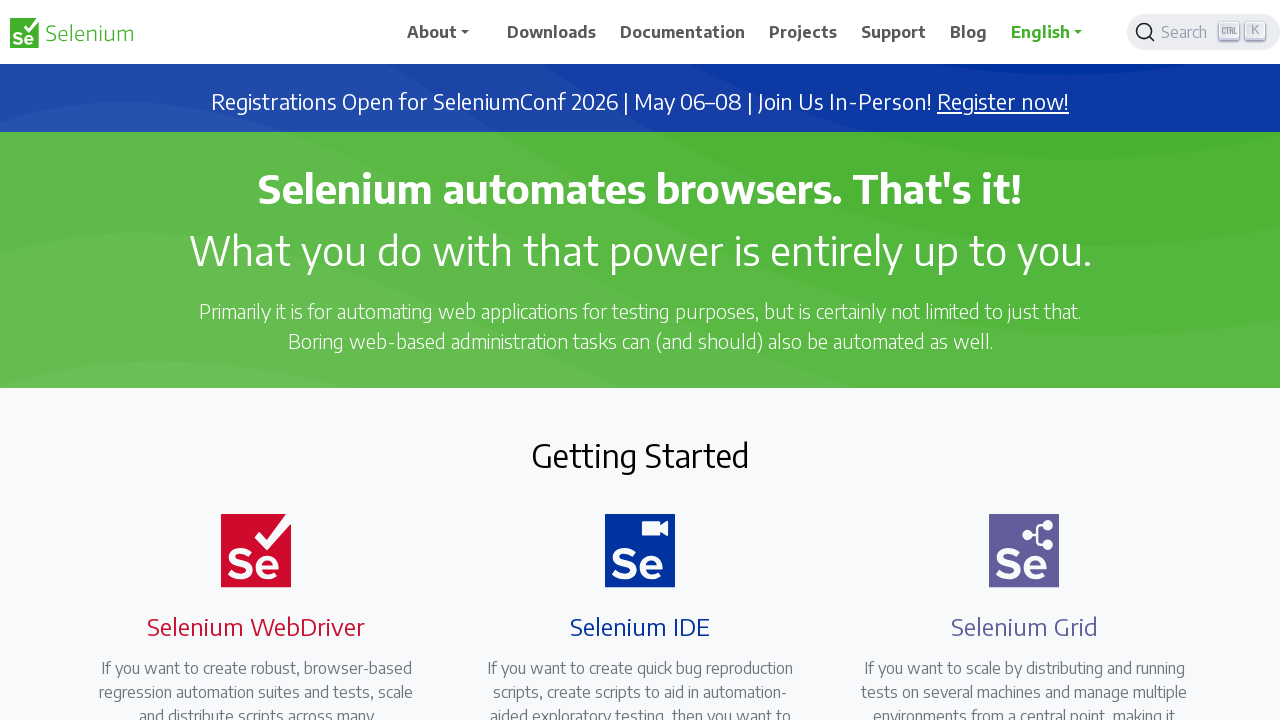

Clicked external link: https://seleniumconf.com/register/?utm_medium=Referral&utm_source=selenium.dev&utm_campaign=register at (1003, 102) on a[target='_blank'] >> nth=0
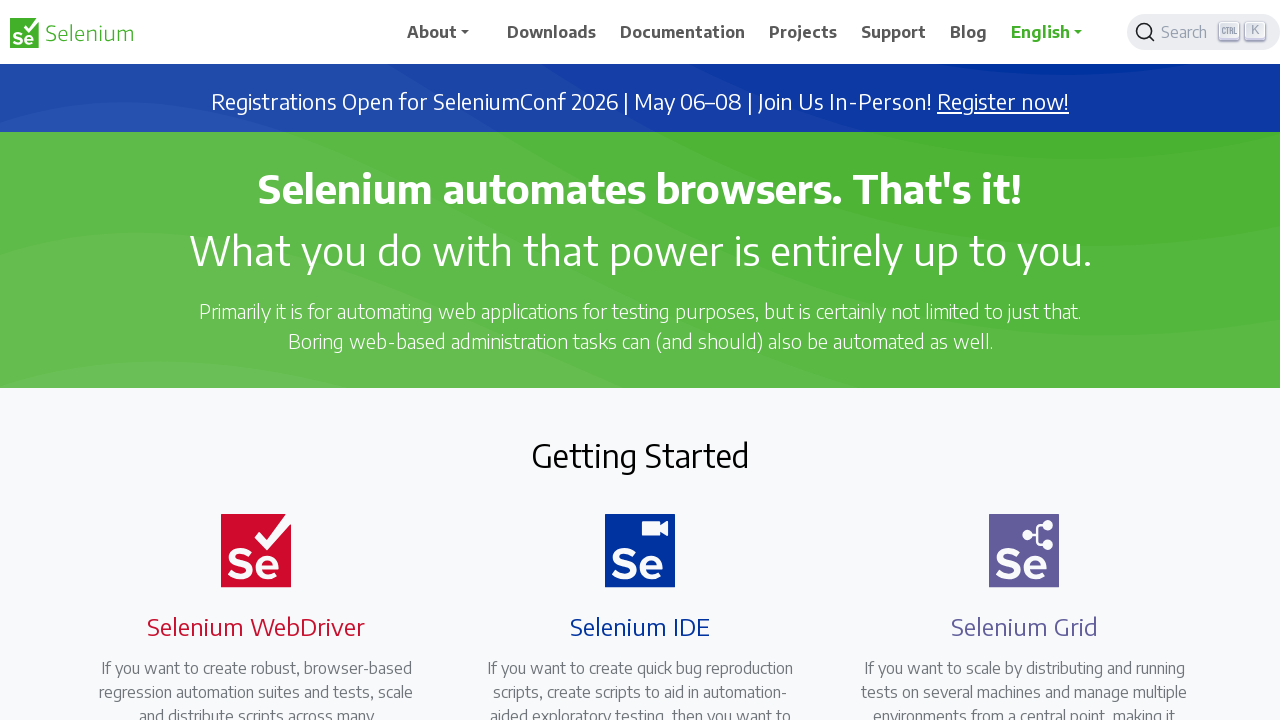

Retrieved href attribute from link: https://opencollective.com/selenium
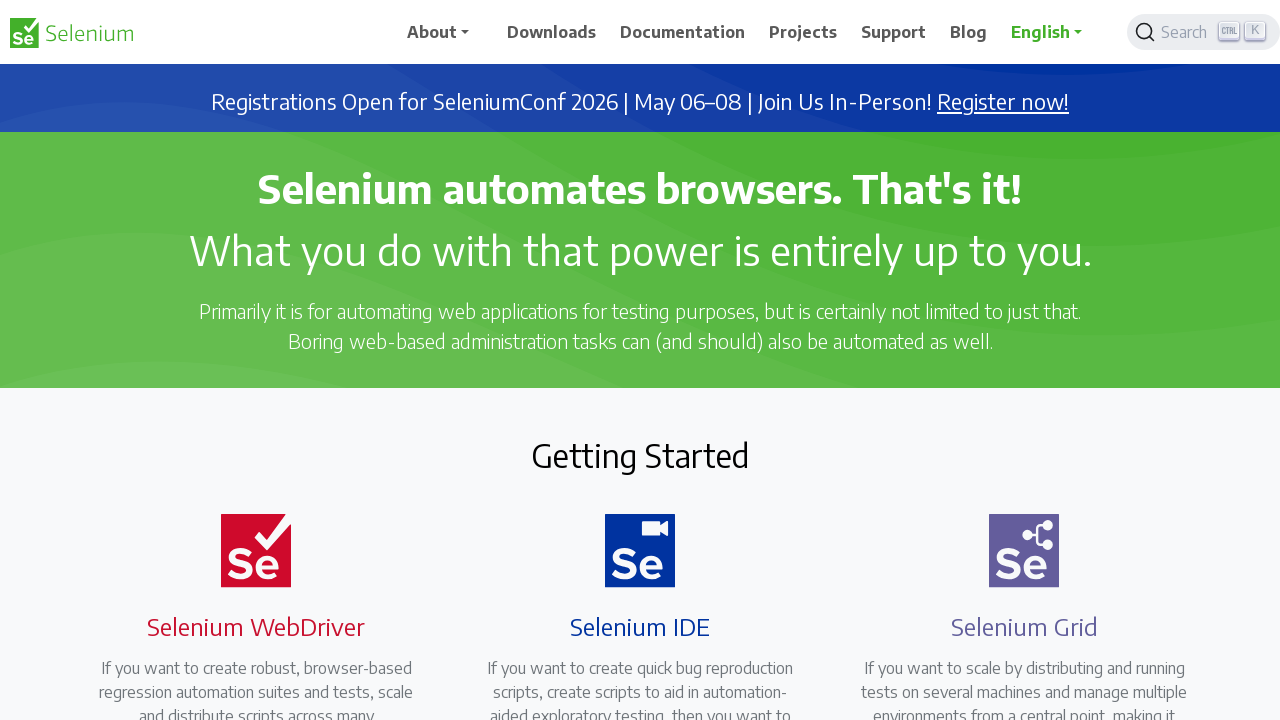

Clicked external link: https://opencollective.com/selenium at (687, 409) on a[target='_blank'] >> nth=1
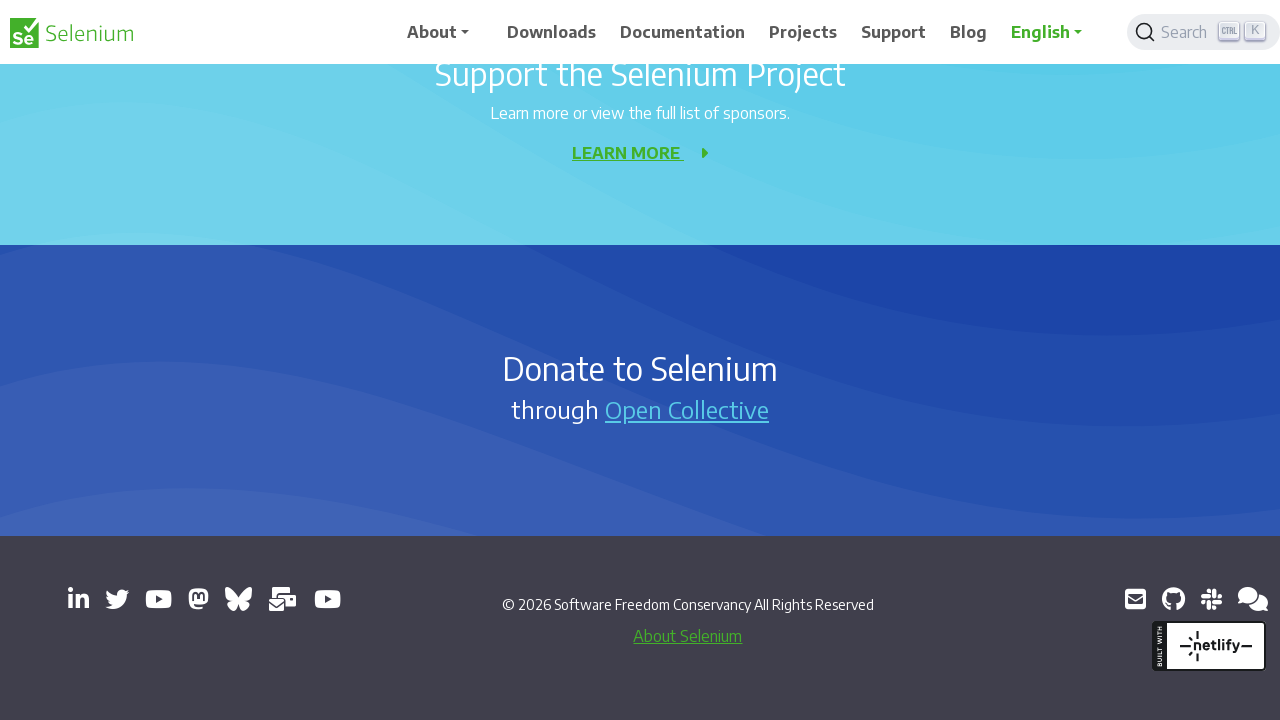

Retrieved href attribute from link: https://www.linkedin.com/company/4826427/
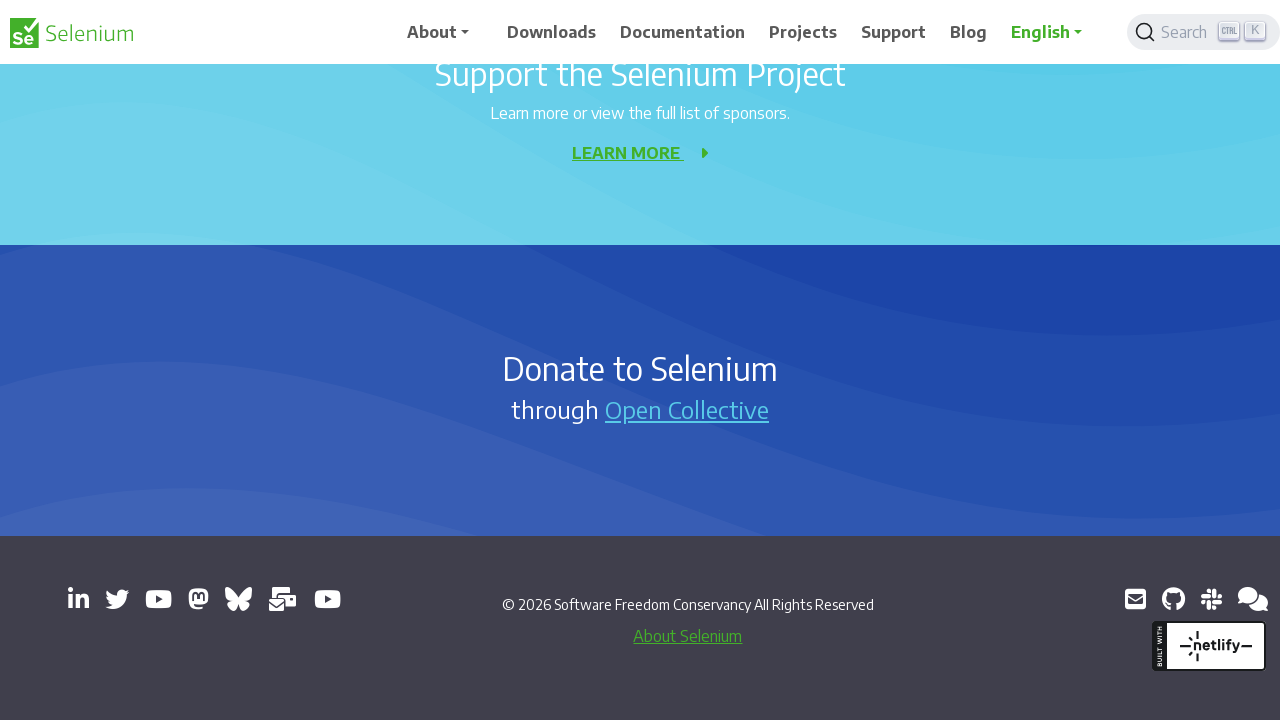

Clicked external link: https://www.linkedin.com/company/4826427/ at (78, 599) on a[target='_blank'] >> nth=2
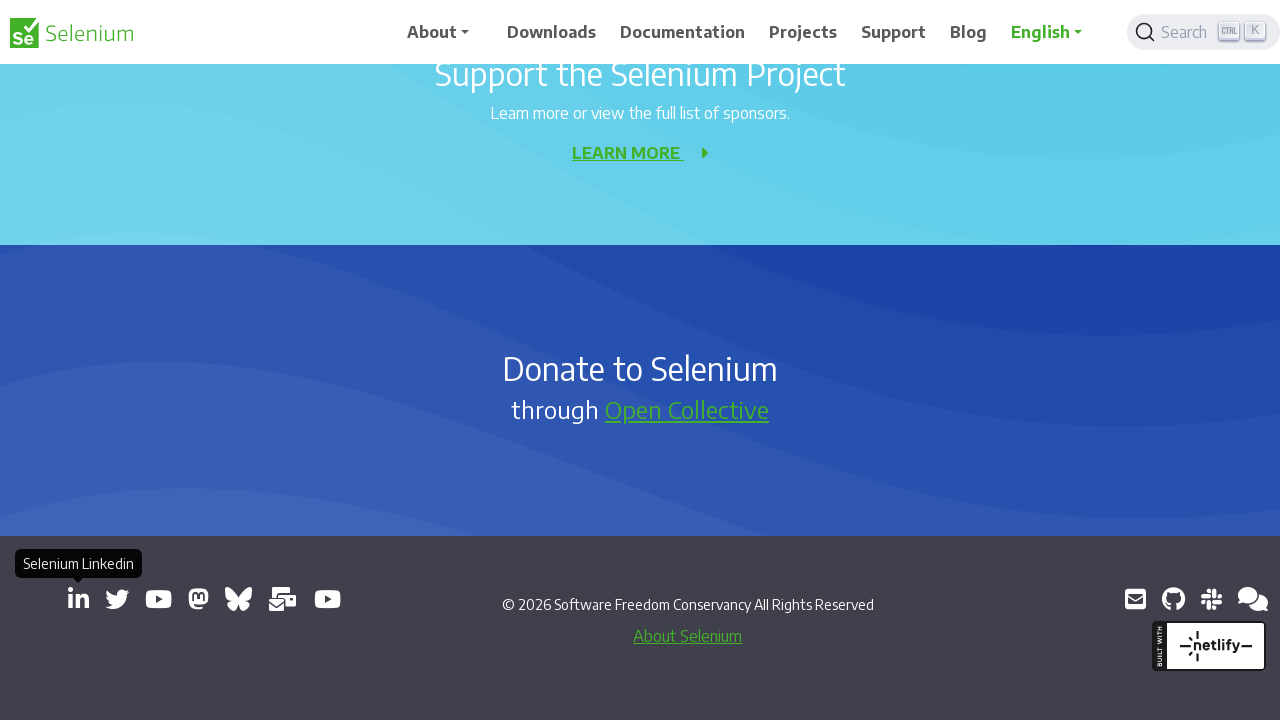

Retrieved href attribute from link: https://x.com/SeleniumHQ
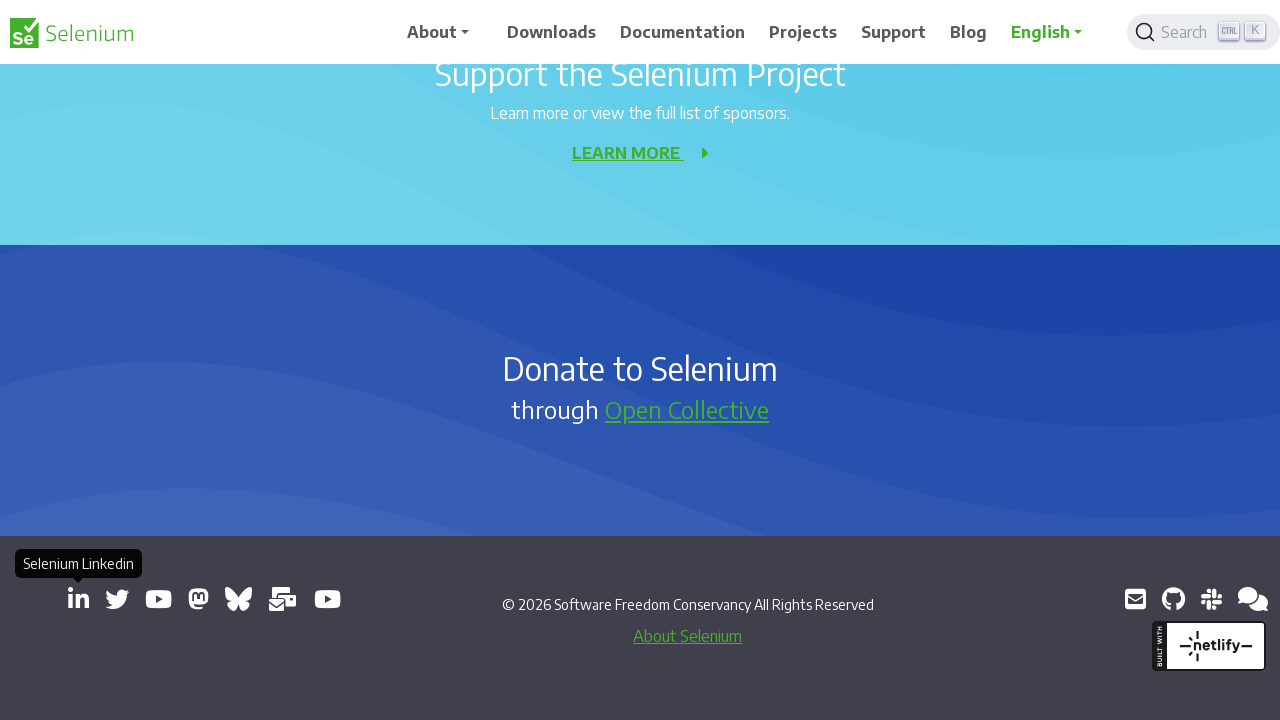

Clicked external link: https://x.com/SeleniumHQ at (117, 599) on a[target='_blank'] >> nth=3
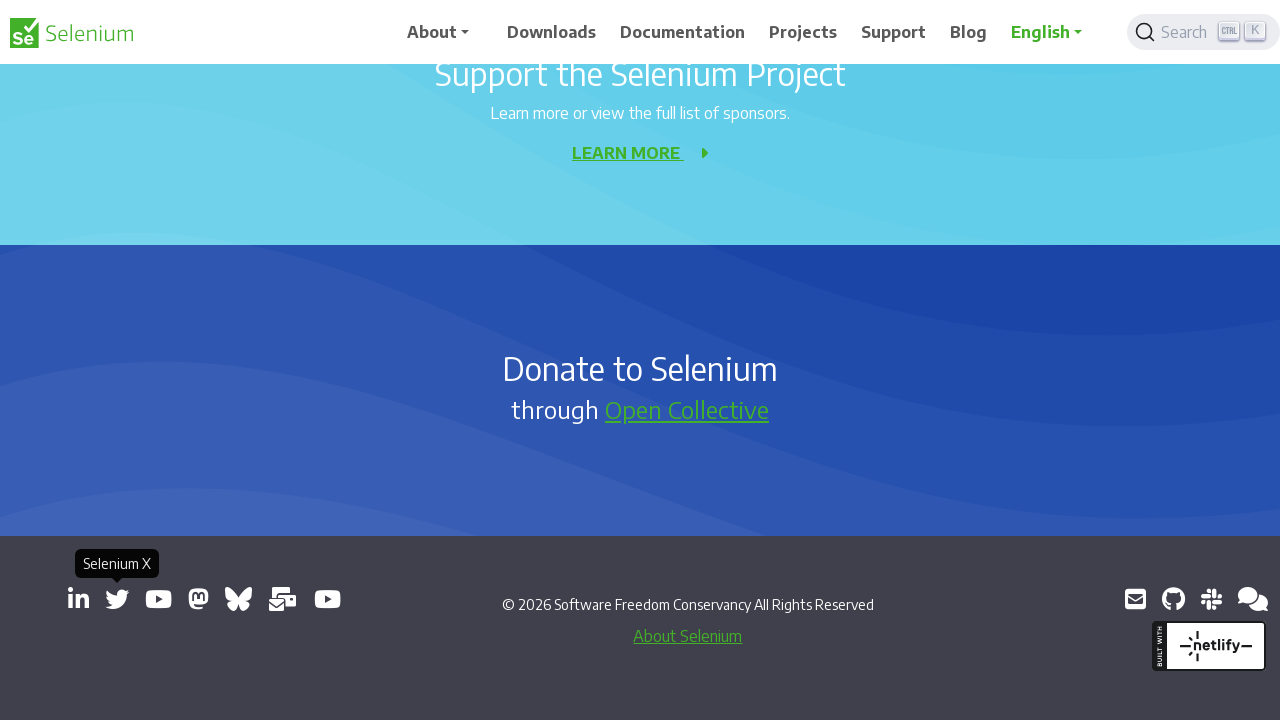

Retrieved href attribute from link: https://www.youtube.com/@SeleniumHQProject/
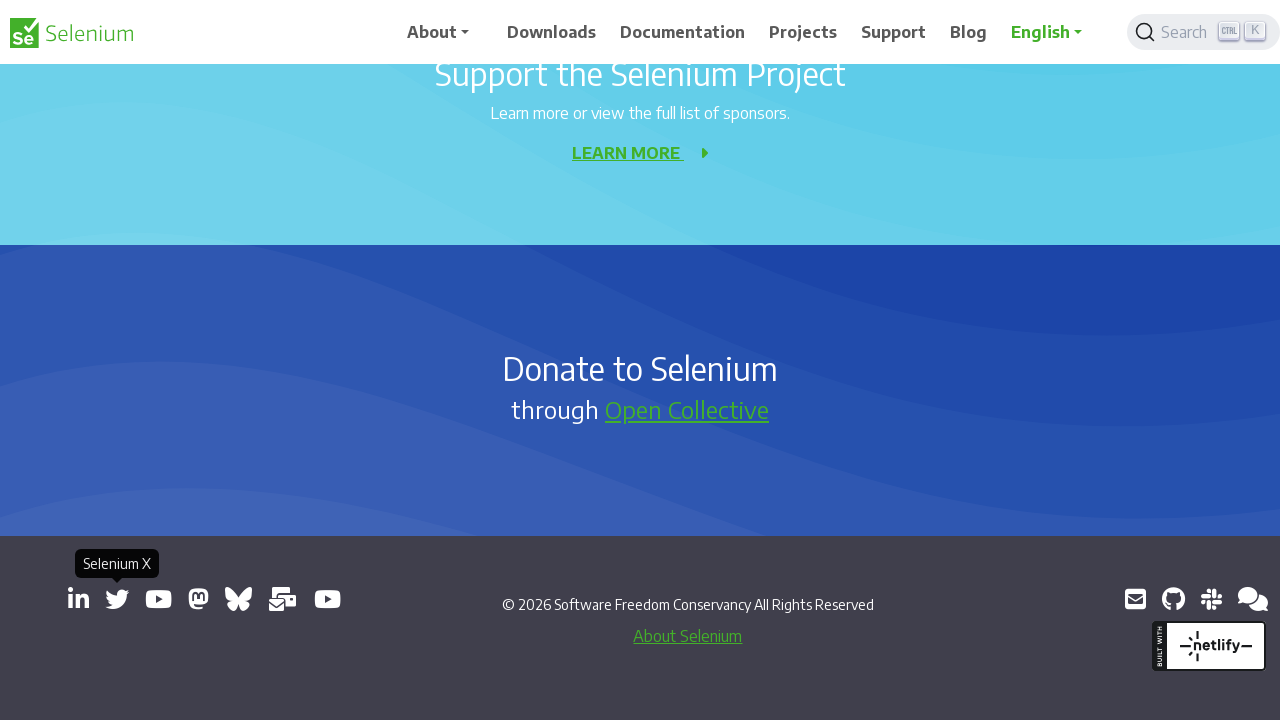

Clicked external link: https://www.youtube.com/@SeleniumHQProject/ at (158, 599) on a[target='_blank'] >> nth=4
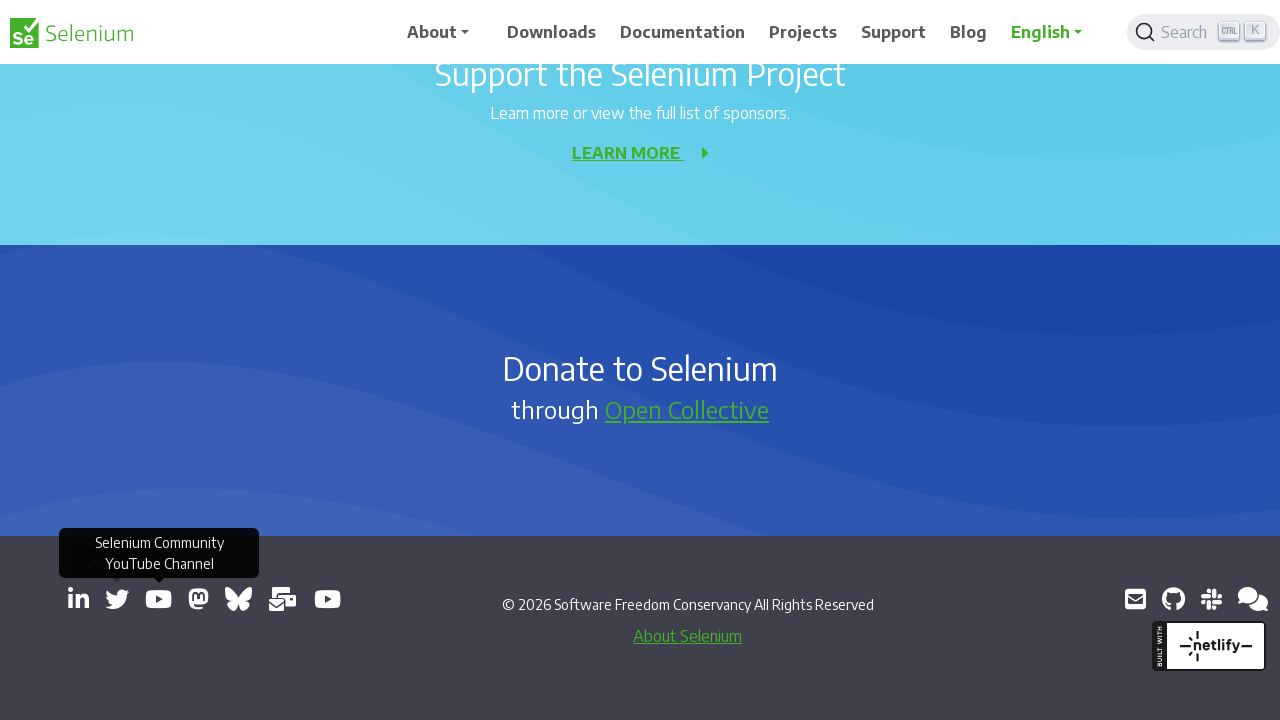

Retrieved href attribute from link: https://mastodon.social/@seleniumHQ@fosstodon.org
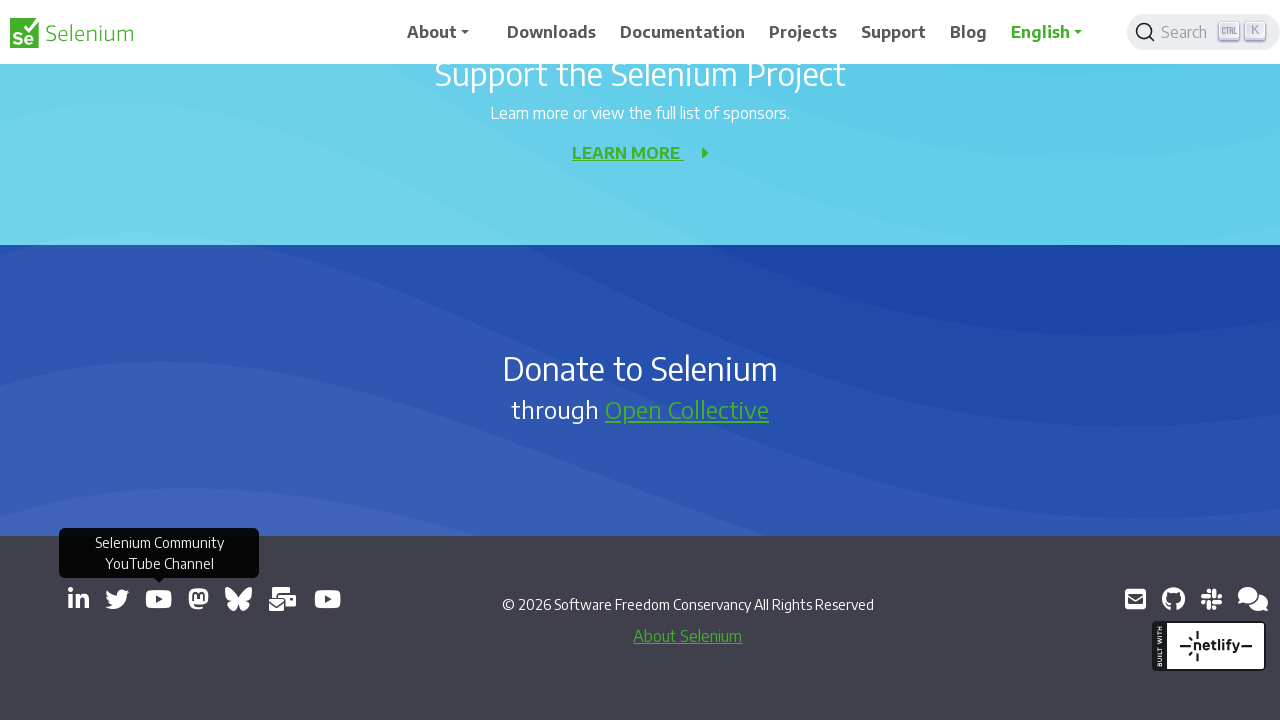

Clicked external link: https://mastodon.social/@seleniumHQ@fosstodon.org at (198, 599) on a[target='_blank'] >> nth=5
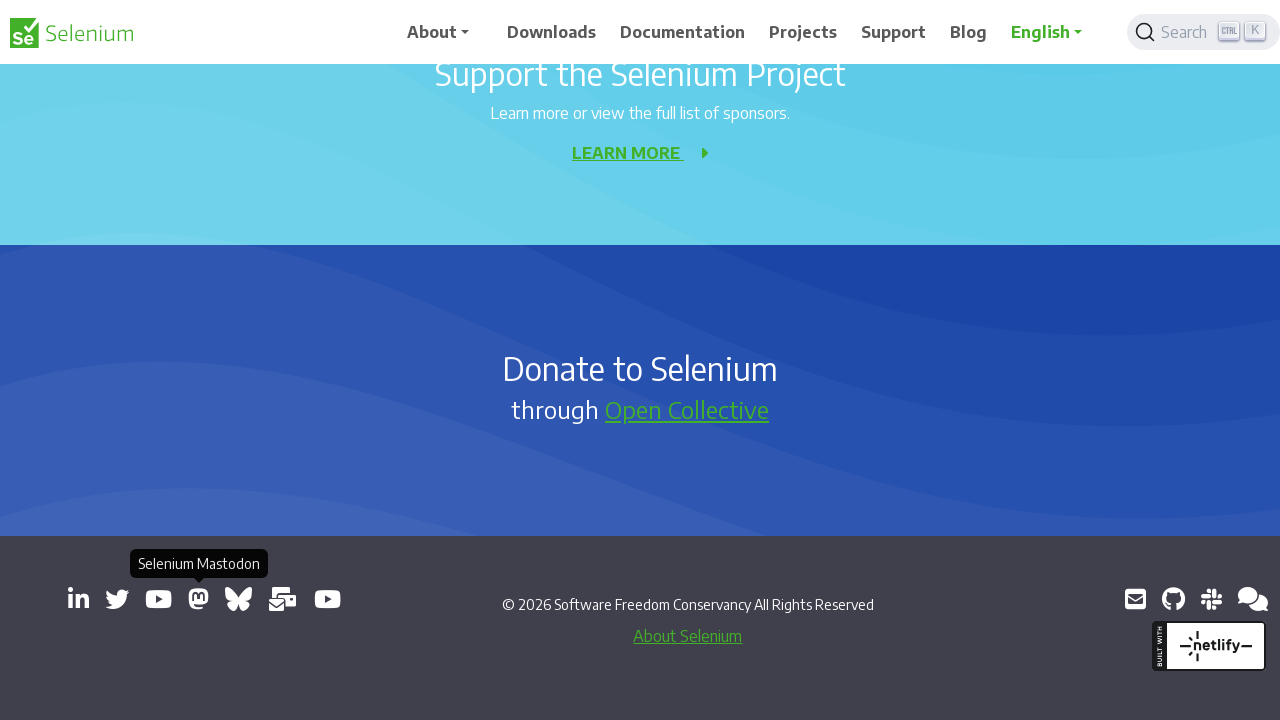

Retrieved href attribute from link: https://bsky.app/profile/seleniumconf.bsky.social
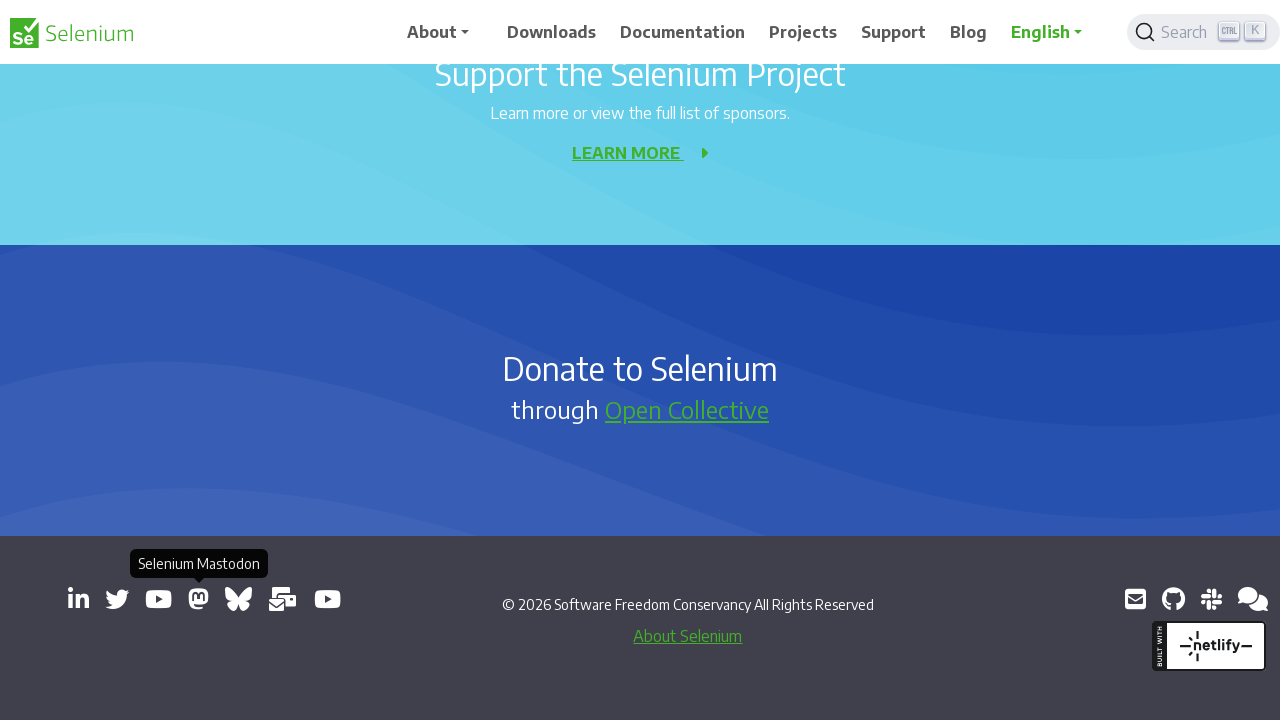

Clicked external link: https://bsky.app/profile/seleniumconf.bsky.social at (238, 599) on a[target='_blank'] >> nth=6
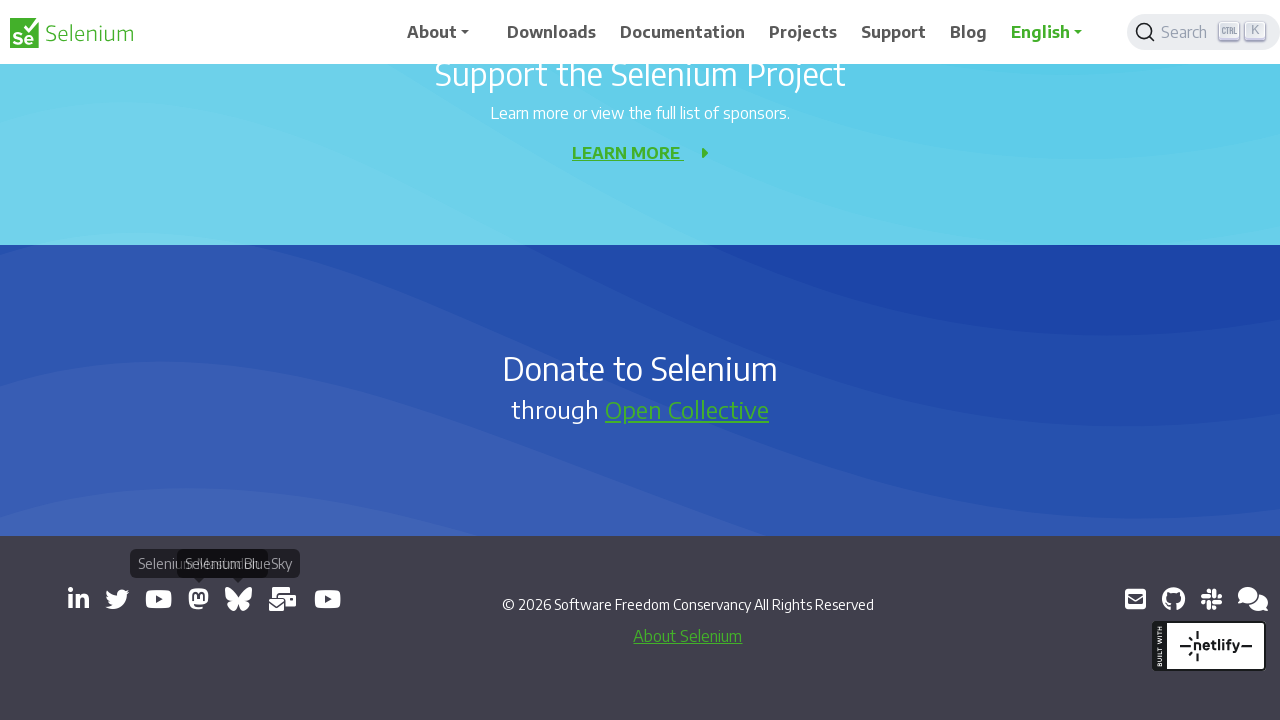

Retrieved href attribute from link: https://groups.google.com/group/selenium-users
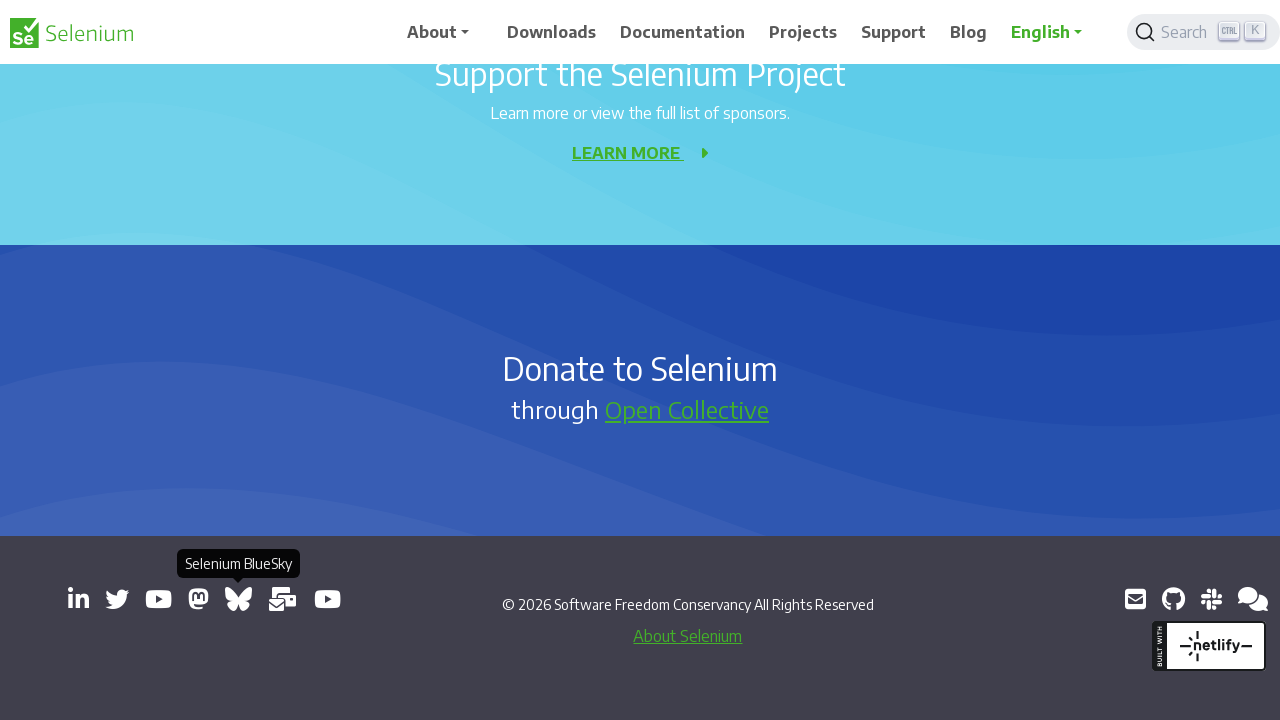

Clicked external link: https://groups.google.com/group/selenium-users at (283, 599) on a[target='_blank'] >> nth=7
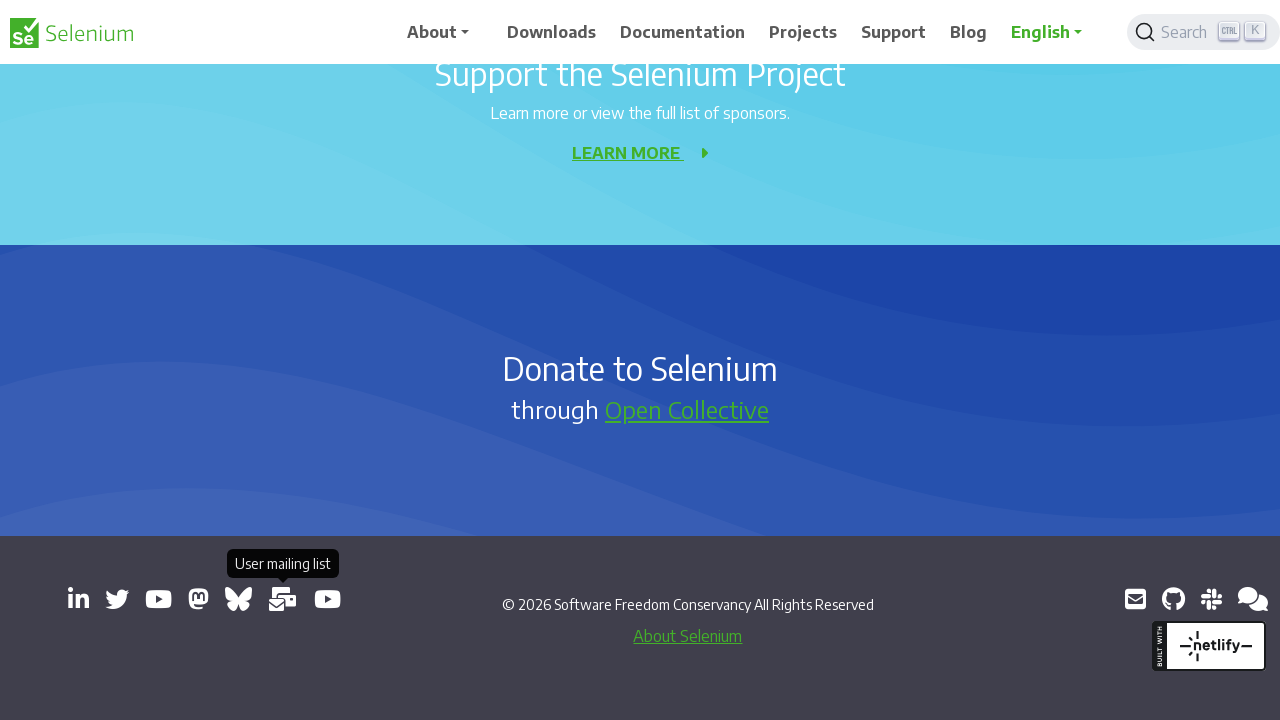

Retrieved href attribute from link: https://www.youtube.com/channel/UCbDlgX_613xNMrDqCe3QNEw
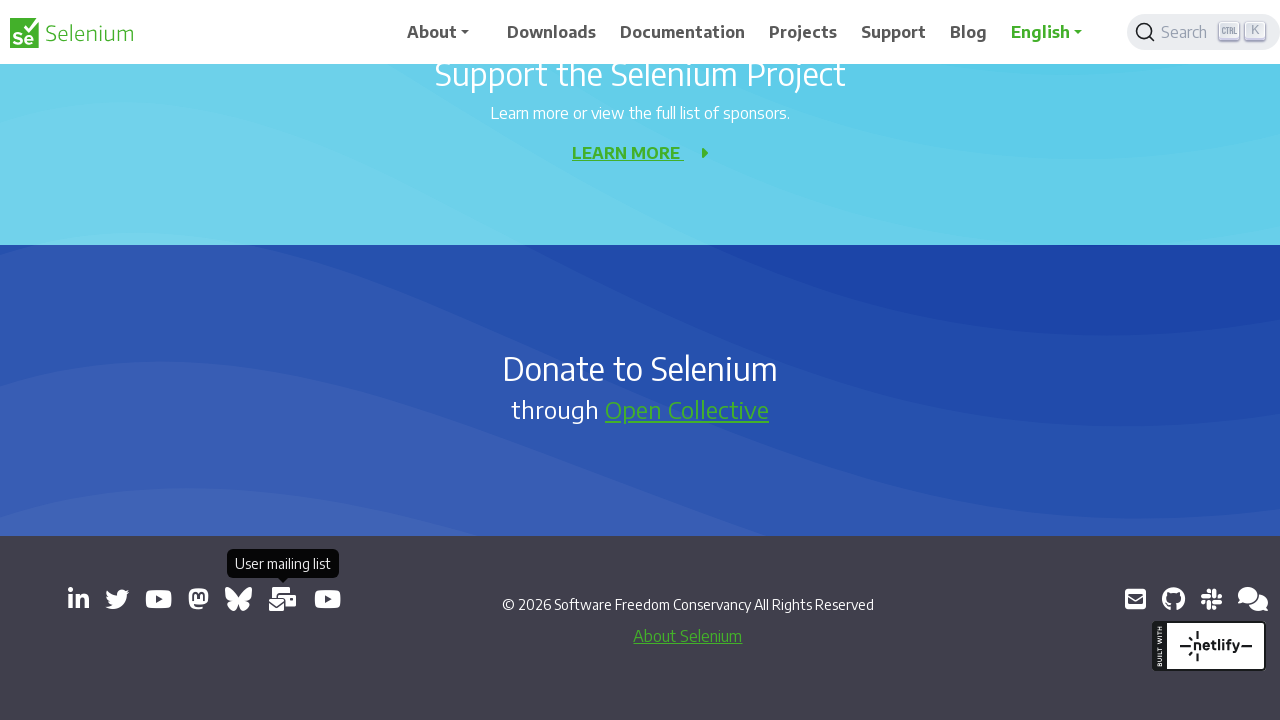

Clicked external link: https://www.youtube.com/channel/UCbDlgX_613xNMrDqCe3QNEw at (328, 599) on a[target='_blank'] >> nth=8
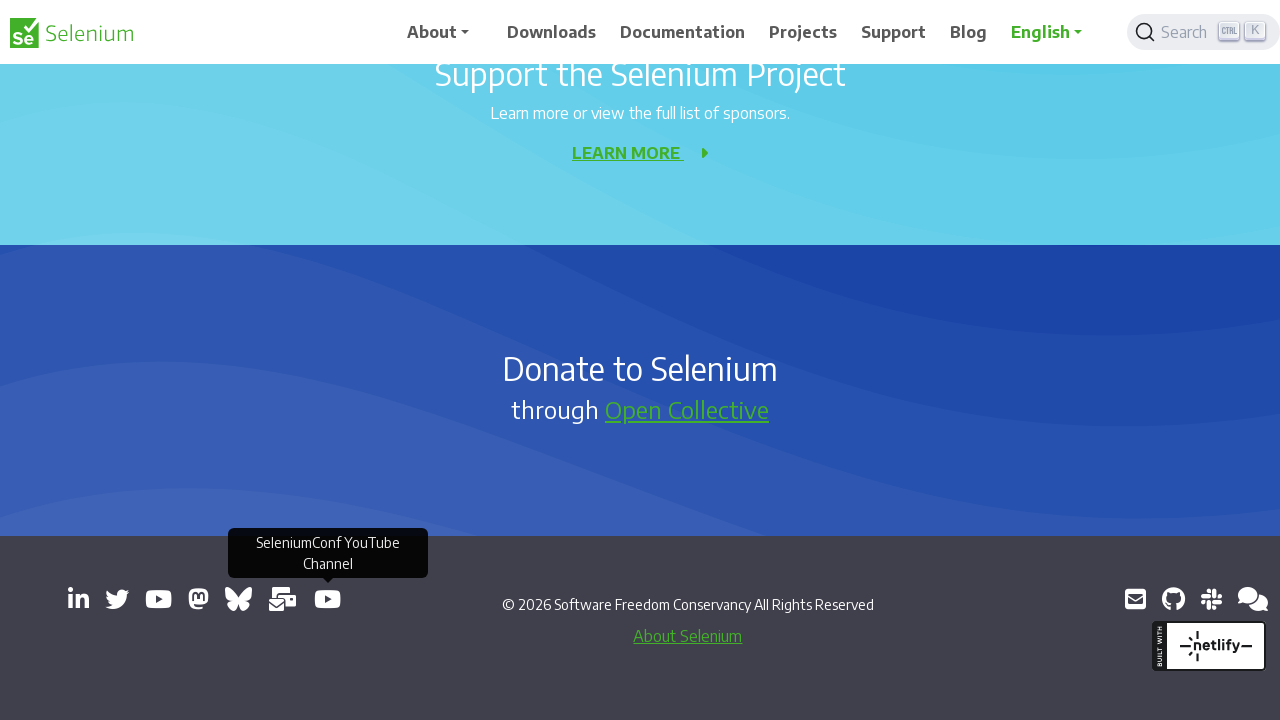

Retrieved href attribute from link: mailto:selenium@sfconservancy.org
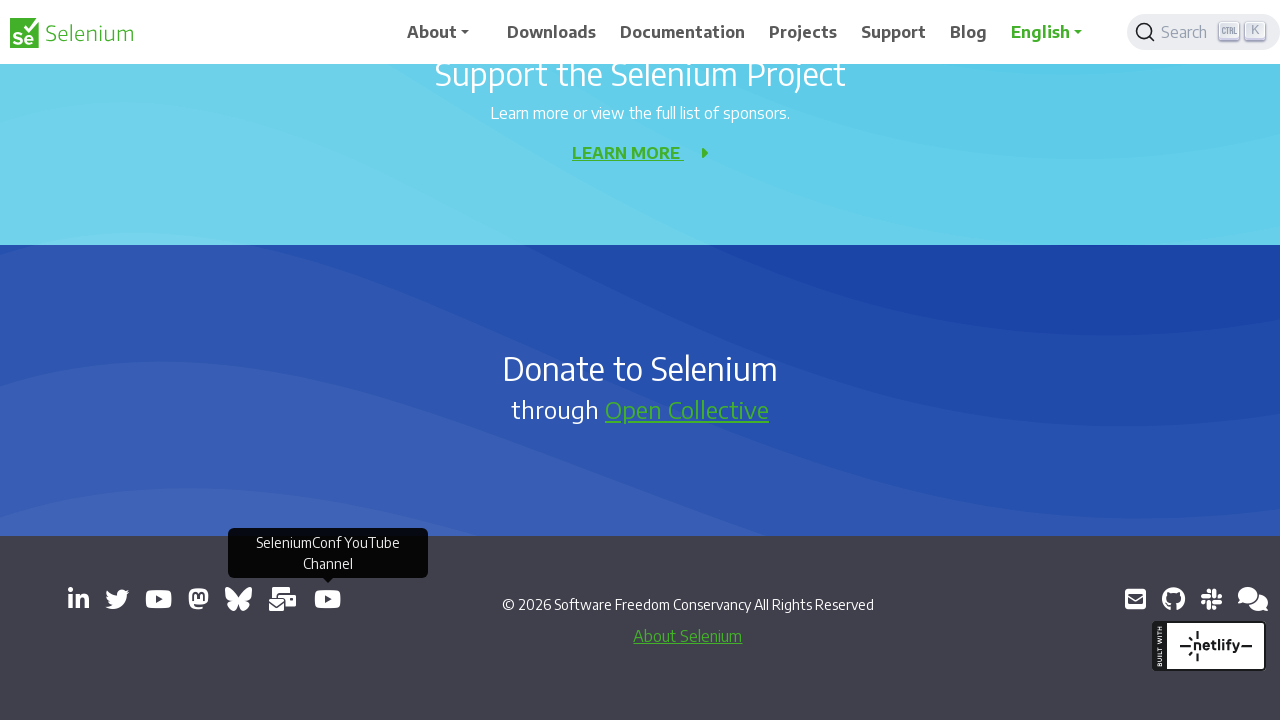

Retrieved href attribute from link: https://github.com/seleniumhq/selenium
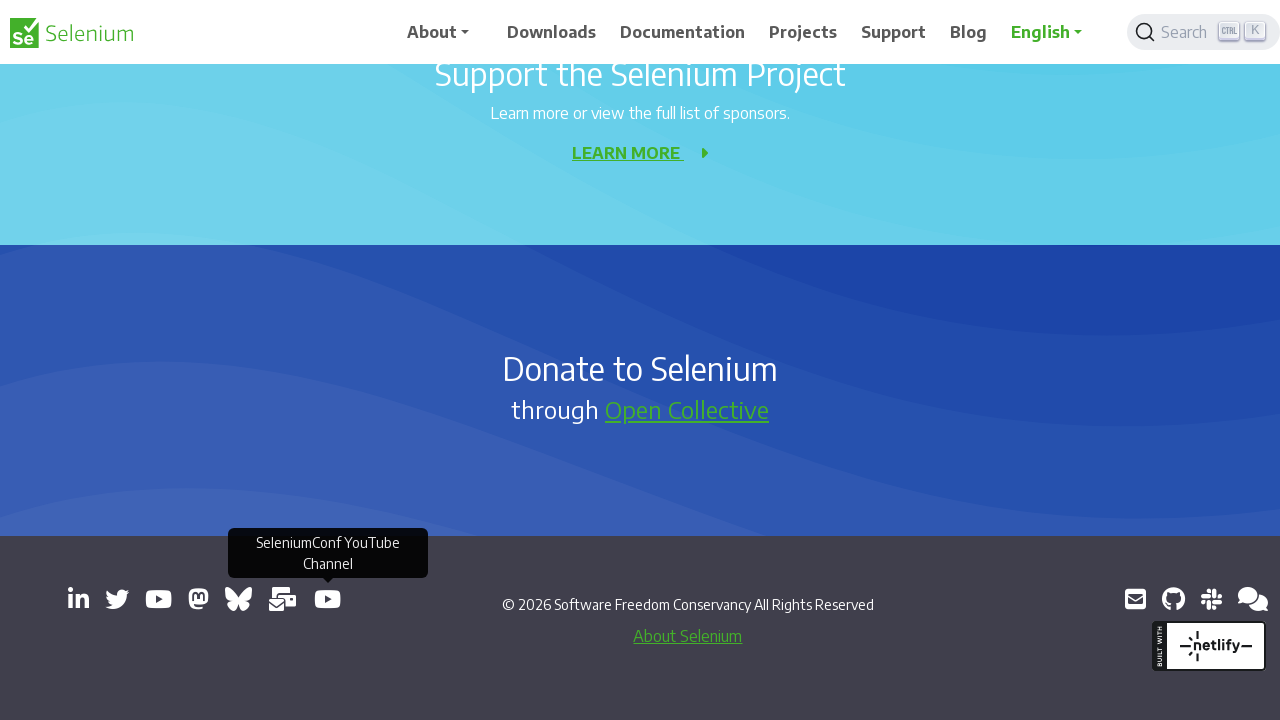

Clicked external link: https://github.com/seleniumhq/selenium at (1173, 599) on a[target='_blank'] >> nth=10
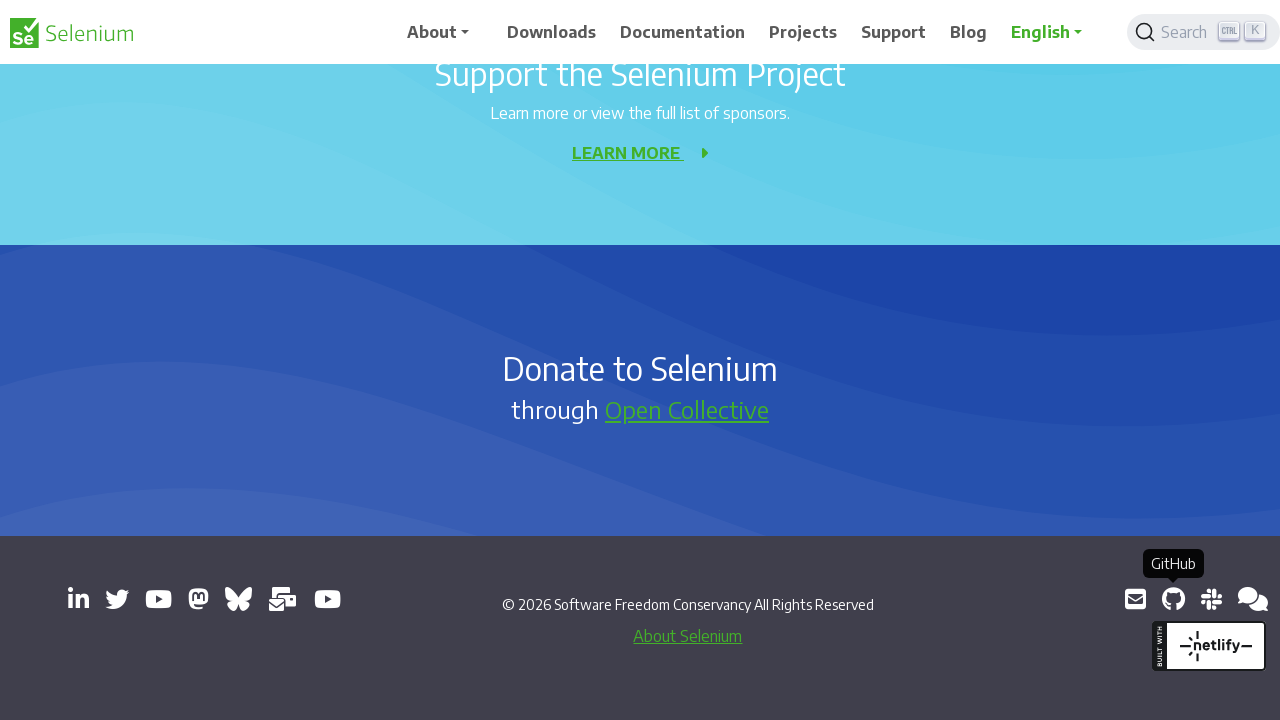

Retrieved href attribute from link: https://inviter.co/seleniumhq
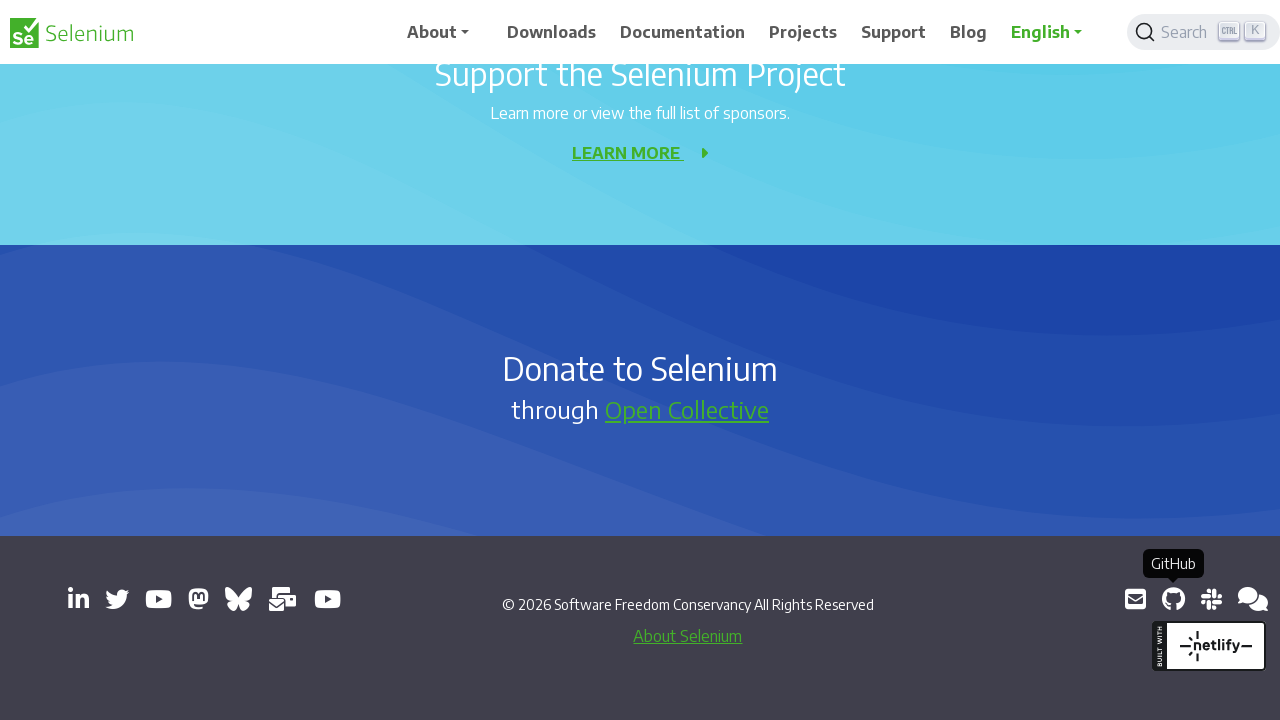

Clicked external link: https://inviter.co/seleniumhq at (1211, 599) on a[target='_blank'] >> nth=11
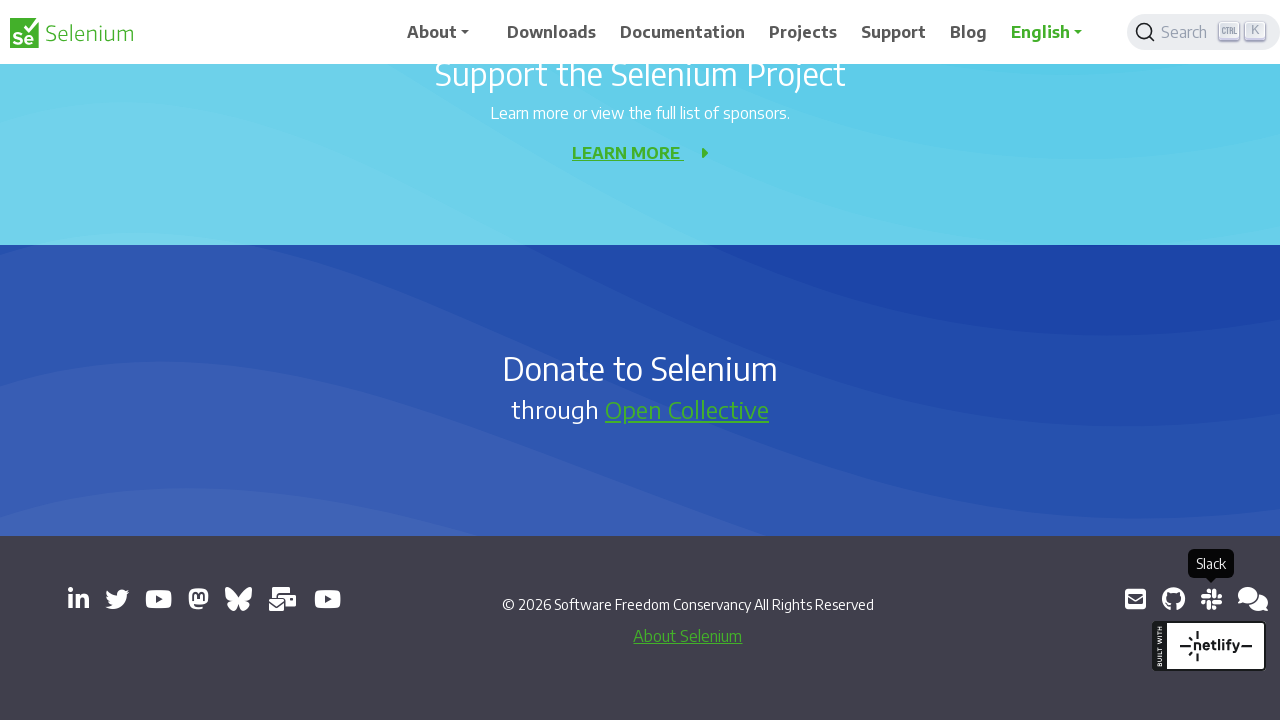

Retrieved href attribute from link: https://web.libera.chat/#selenium
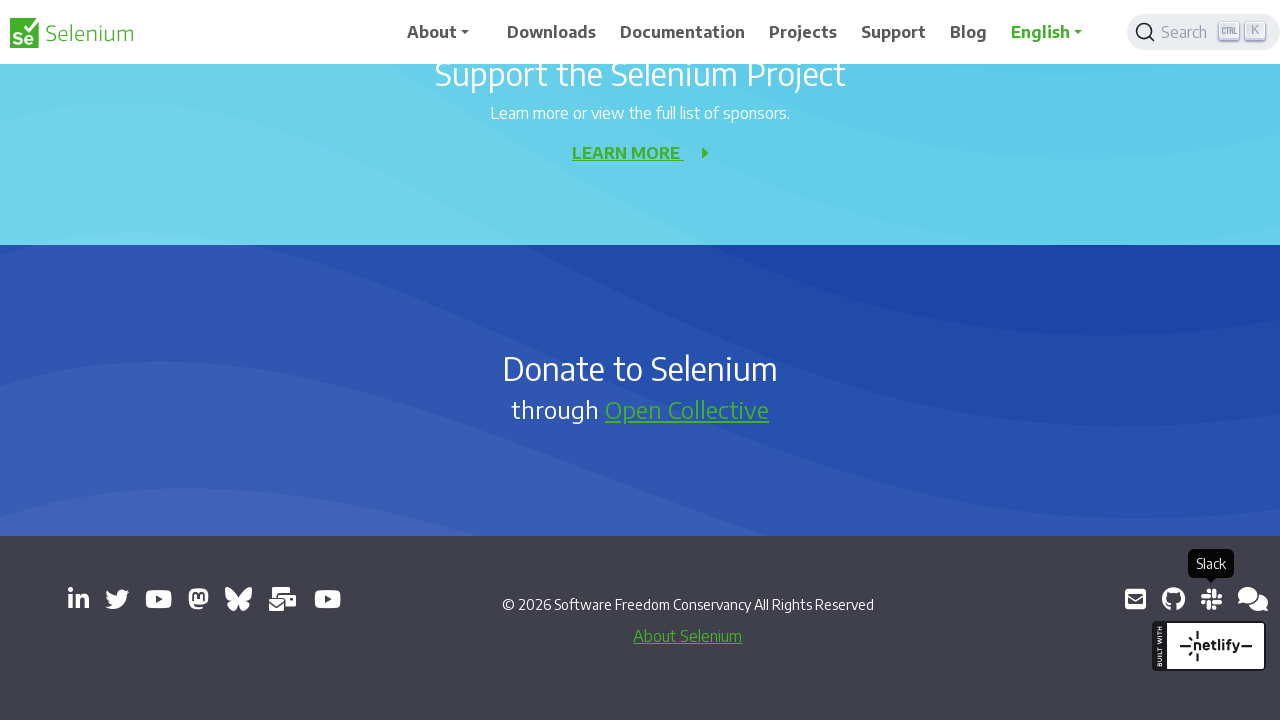

Clicked external link: https://web.libera.chat/#selenium at (1253, 599) on a[target='_blank'] >> nth=12
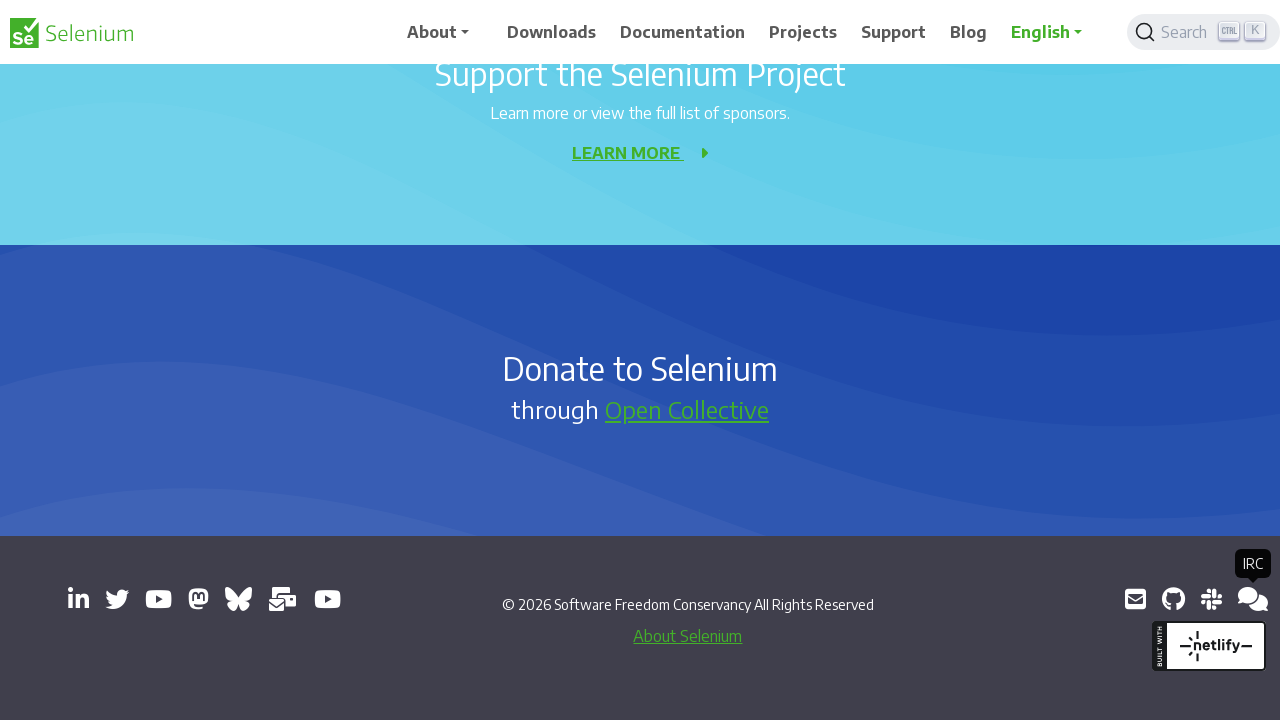

Retrieved href attribute from link: https://groups.google.com/g/selenium-developers
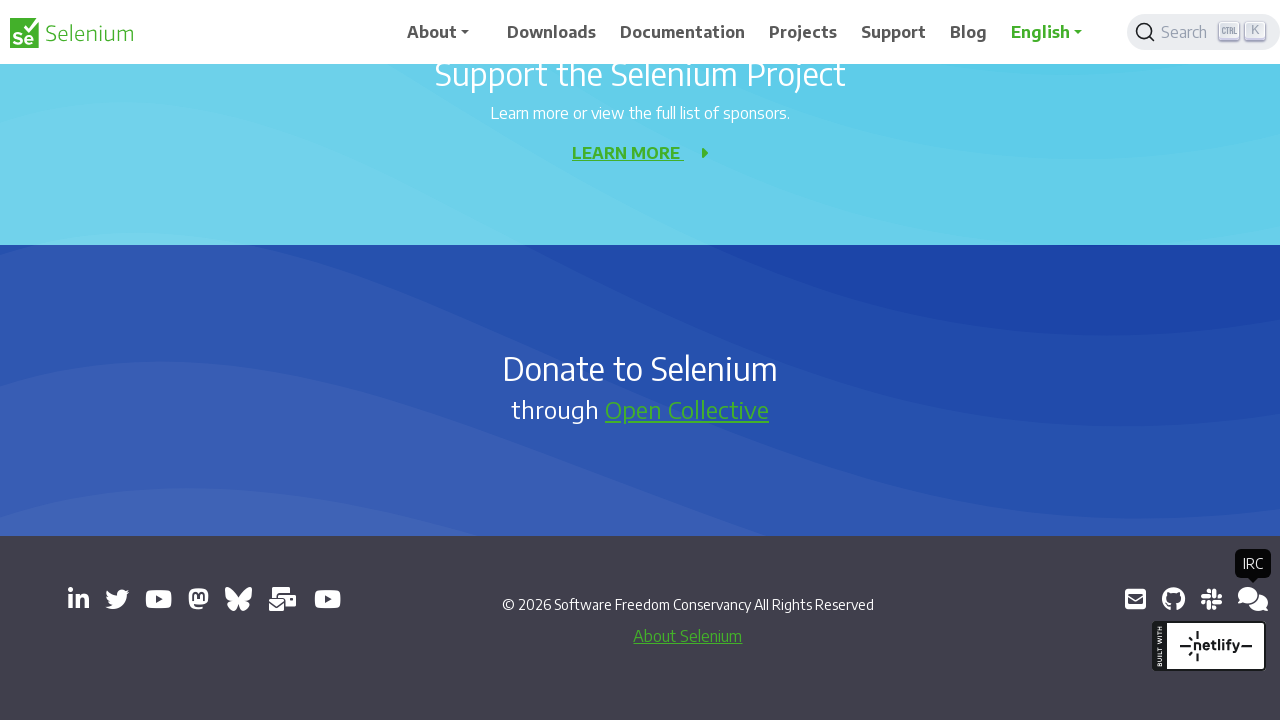

Clicked external link: https://groups.google.com/g/selenium-developers at (1248, 599) on a[target='_blank'] >> nth=13
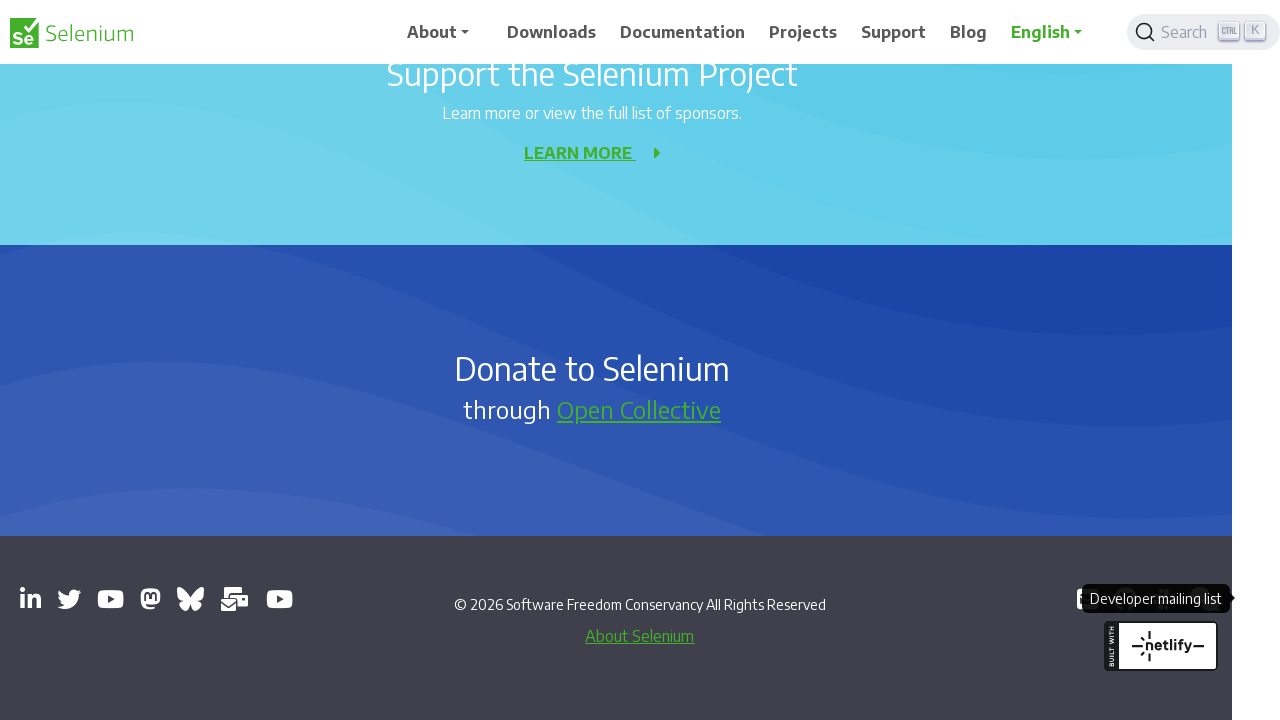

Retrieved all pages/tabs in context, total count: 14
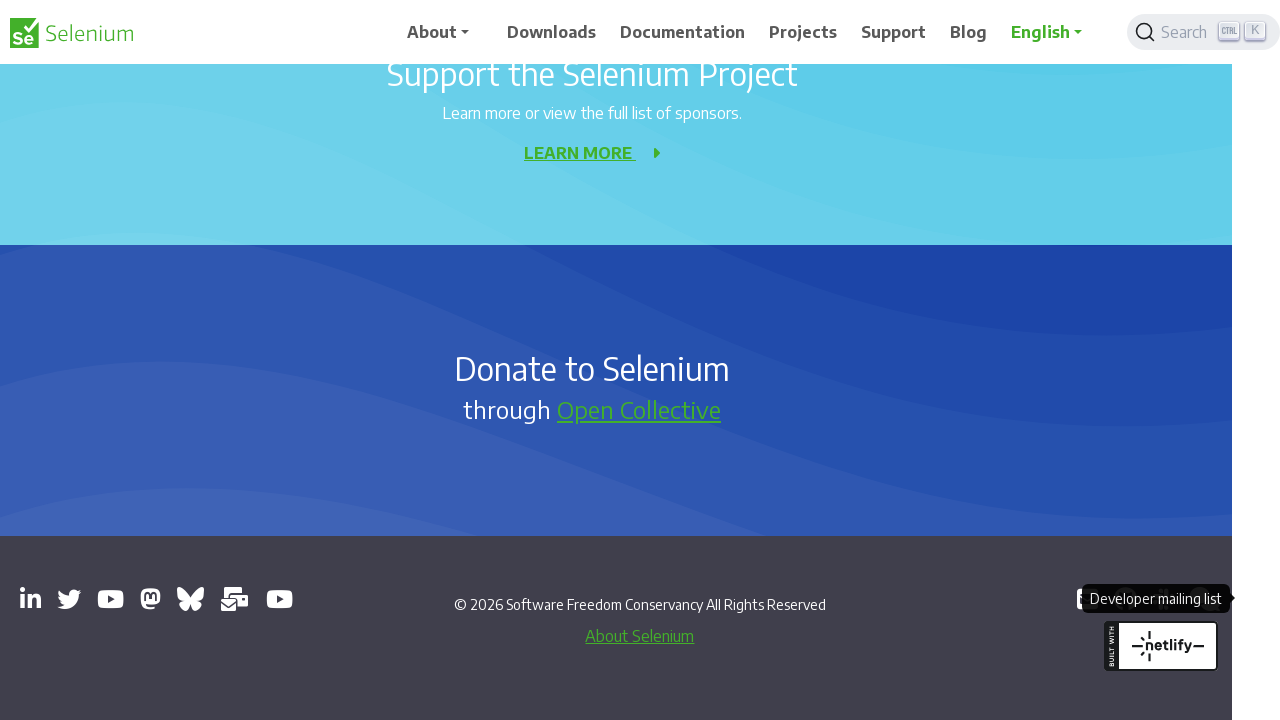

Logged Page 0 URL: https://www.selenium.dev/
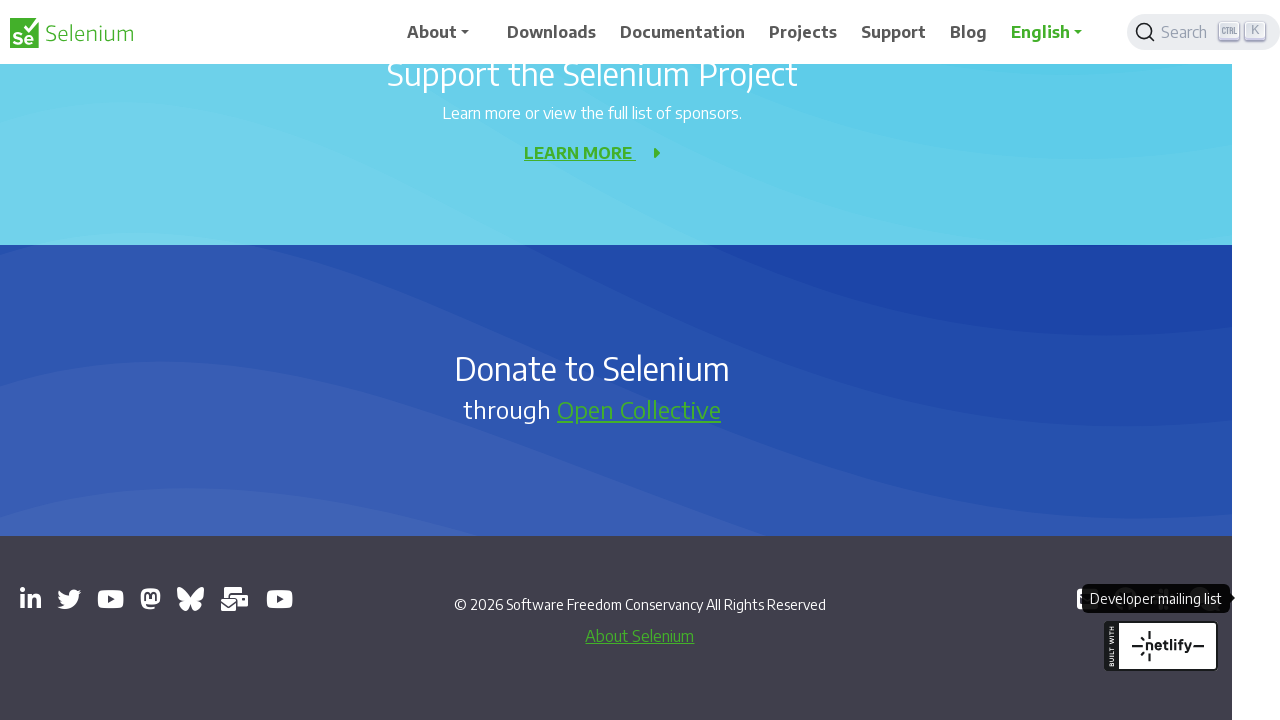

Logged Page 1 URL: https://seleniumconf.com/register/?utm_medium=Referral&utm_source=selenium.dev&utm_campaign=register
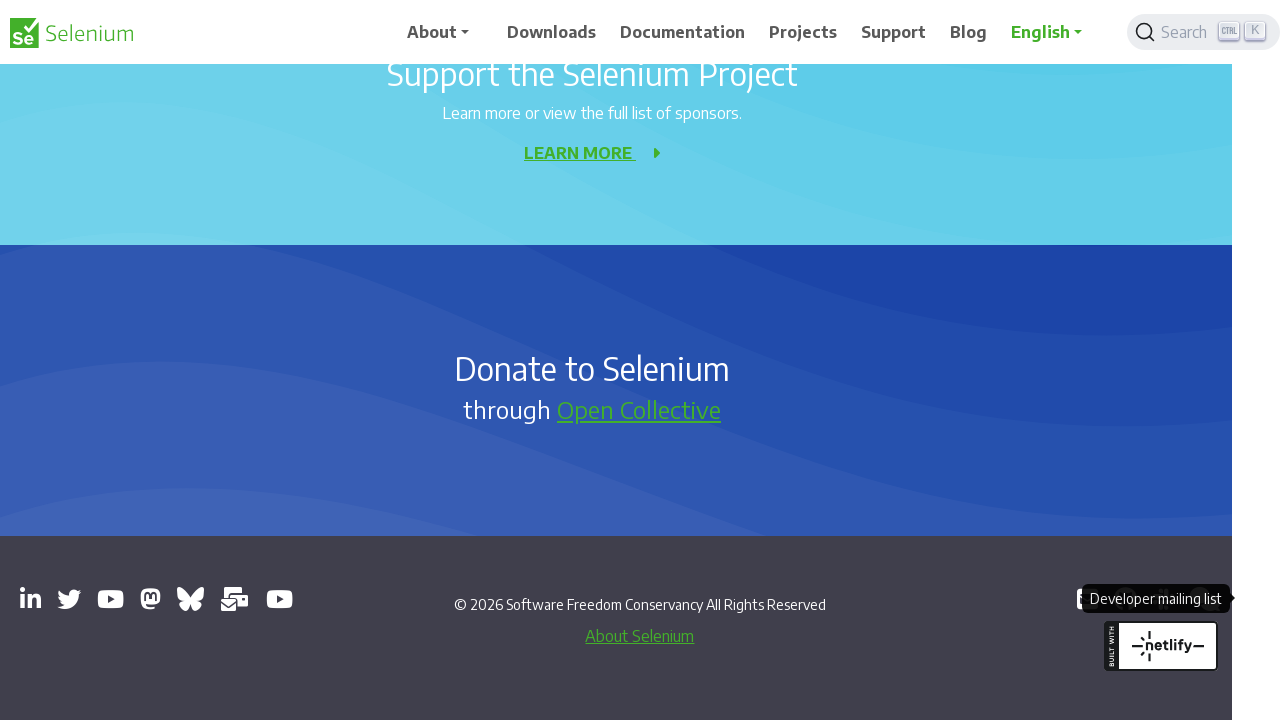

Logged Page 2 URL: chrome-error://chromewebdata/
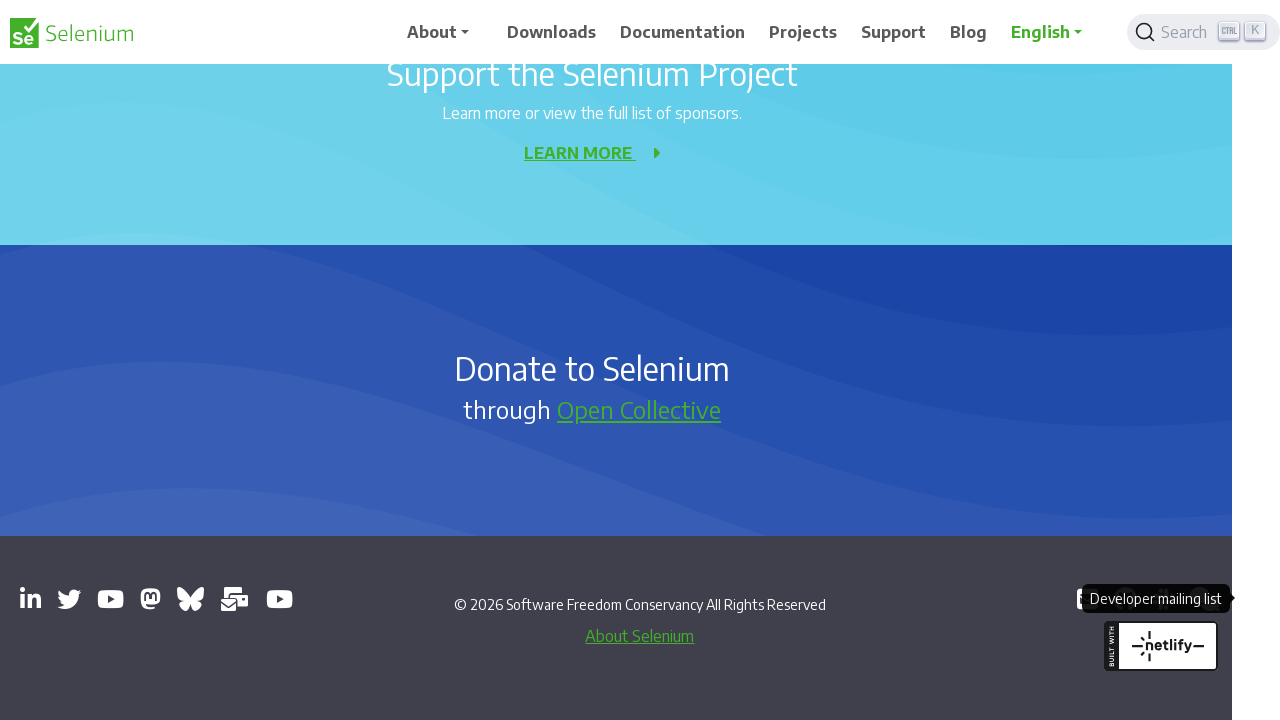

Logged Page 3 URL: chrome-error://chromewebdata/
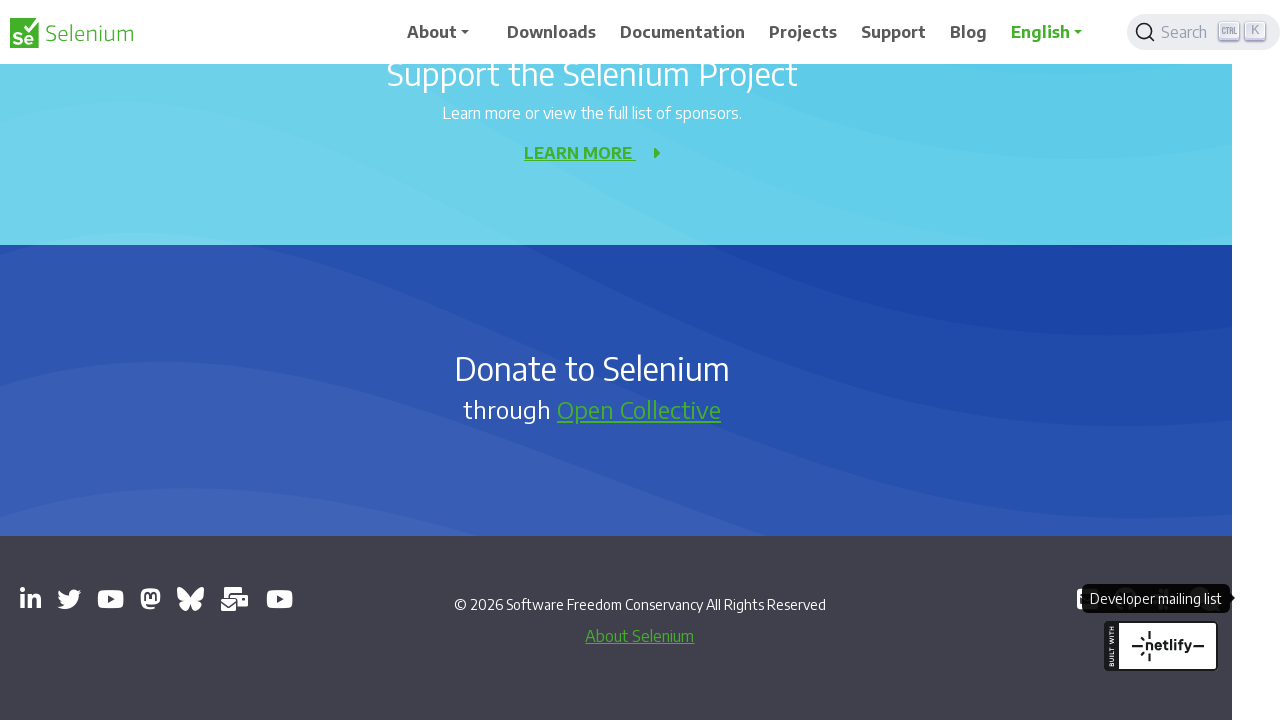

Logged Page 4 URL: chrome-error://chromewebdata/
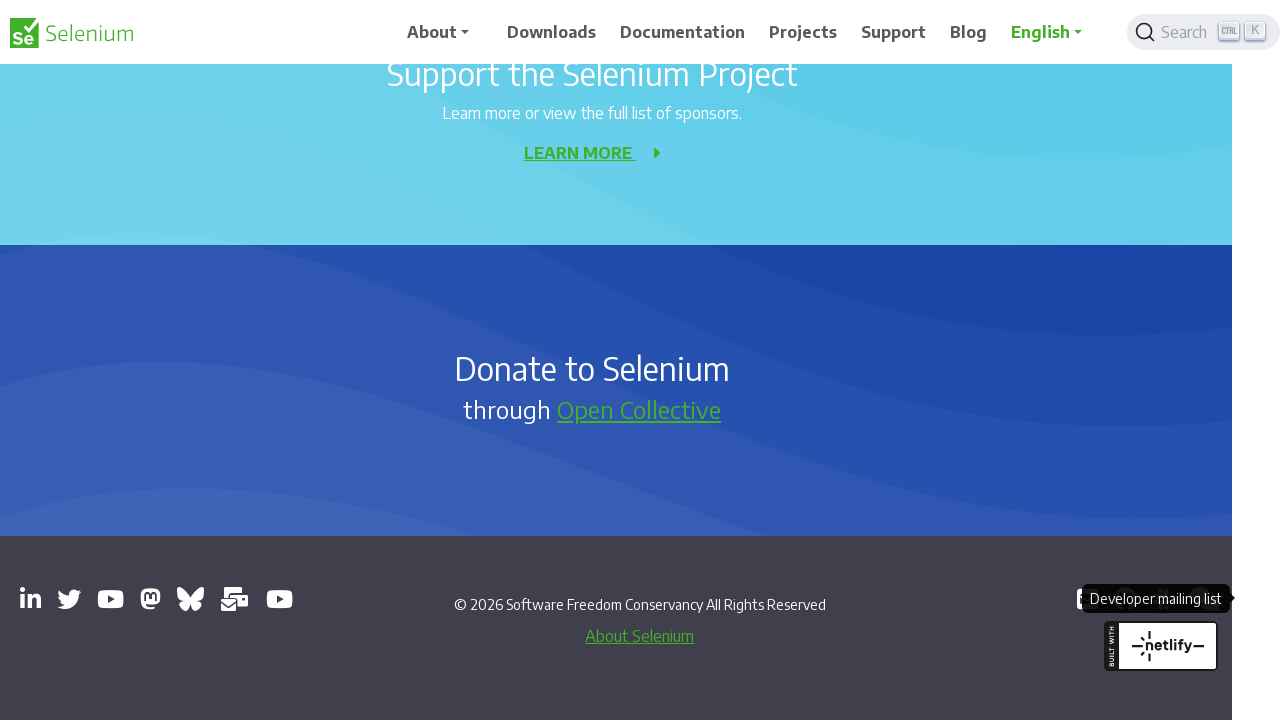

Logged Page 5 URL: https://www.youtube.com/@SeleniumHQProject
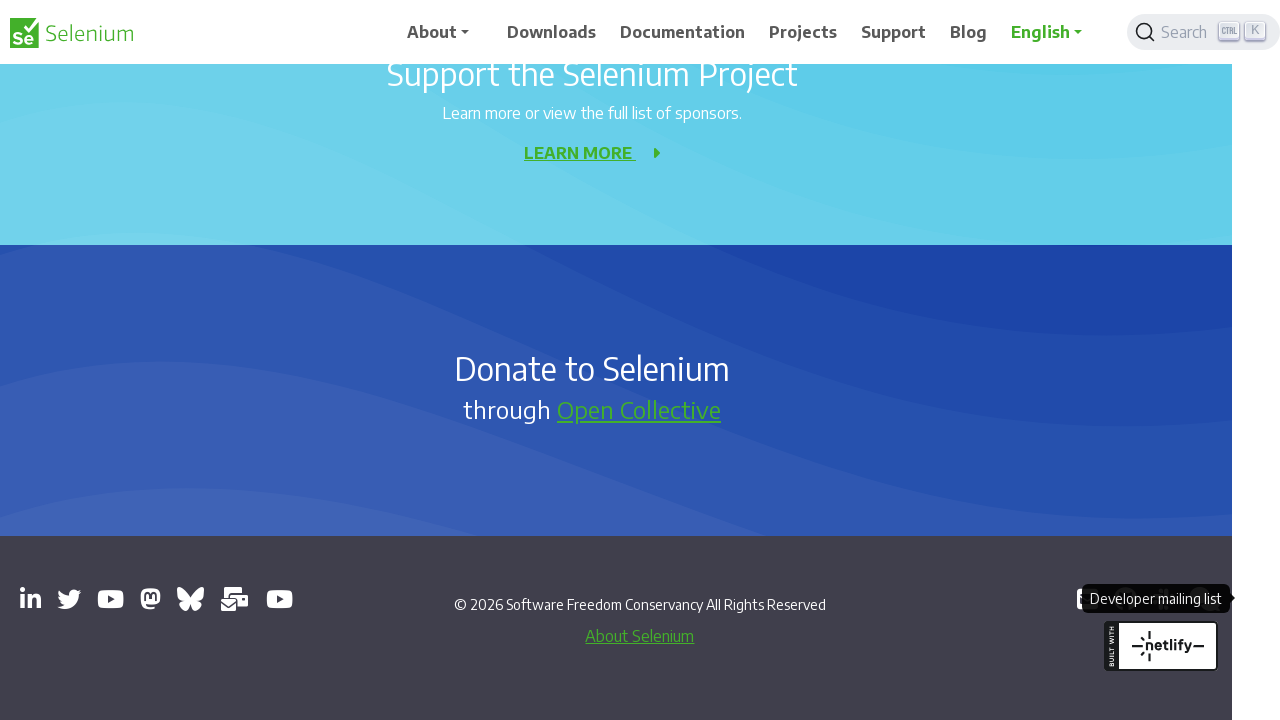

Logged Page 6 URL: https://mastodon.social/redirect/accounts/110869641967823055
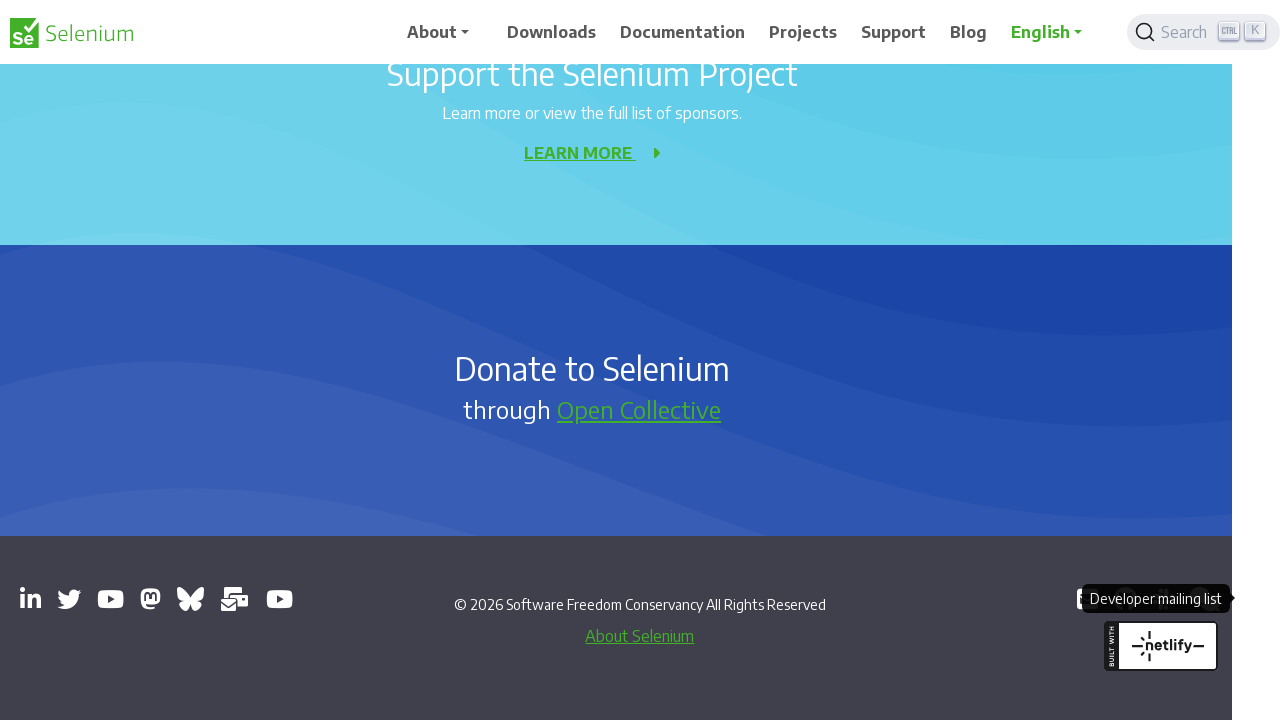

Logged Page 7 URL: https://bsky.app/profile/seleniumconf.bsky.social
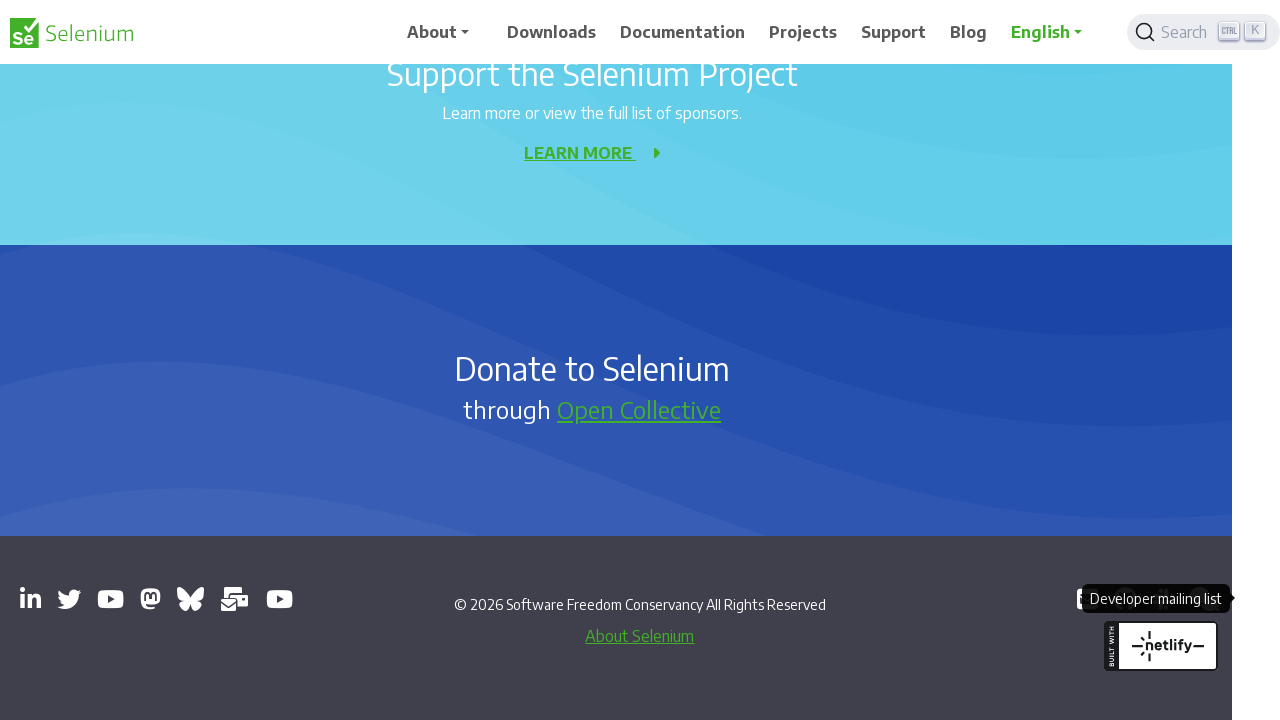

Logged Page 8 URL: https://groups.google.com/g/selenium-users
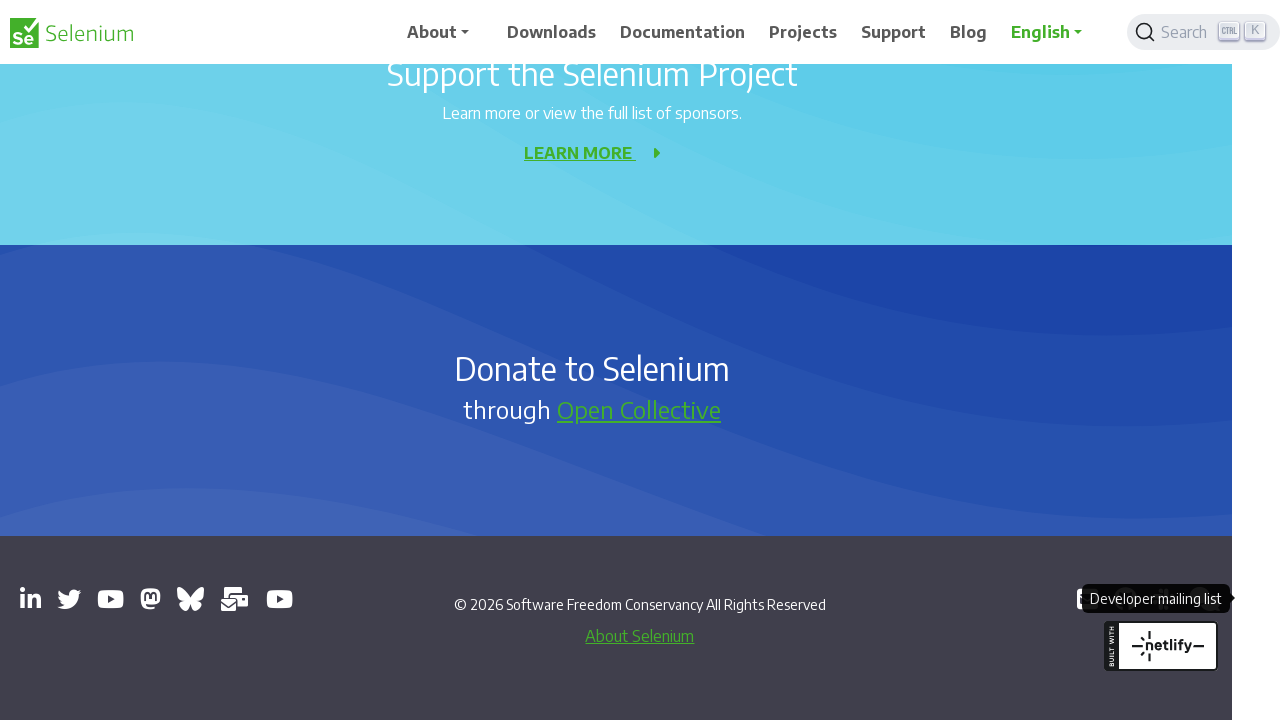

Logged Page 9 URL: https://www.youtube.com/channel/UCbDlgX_613xNMrDqCe3QNEw
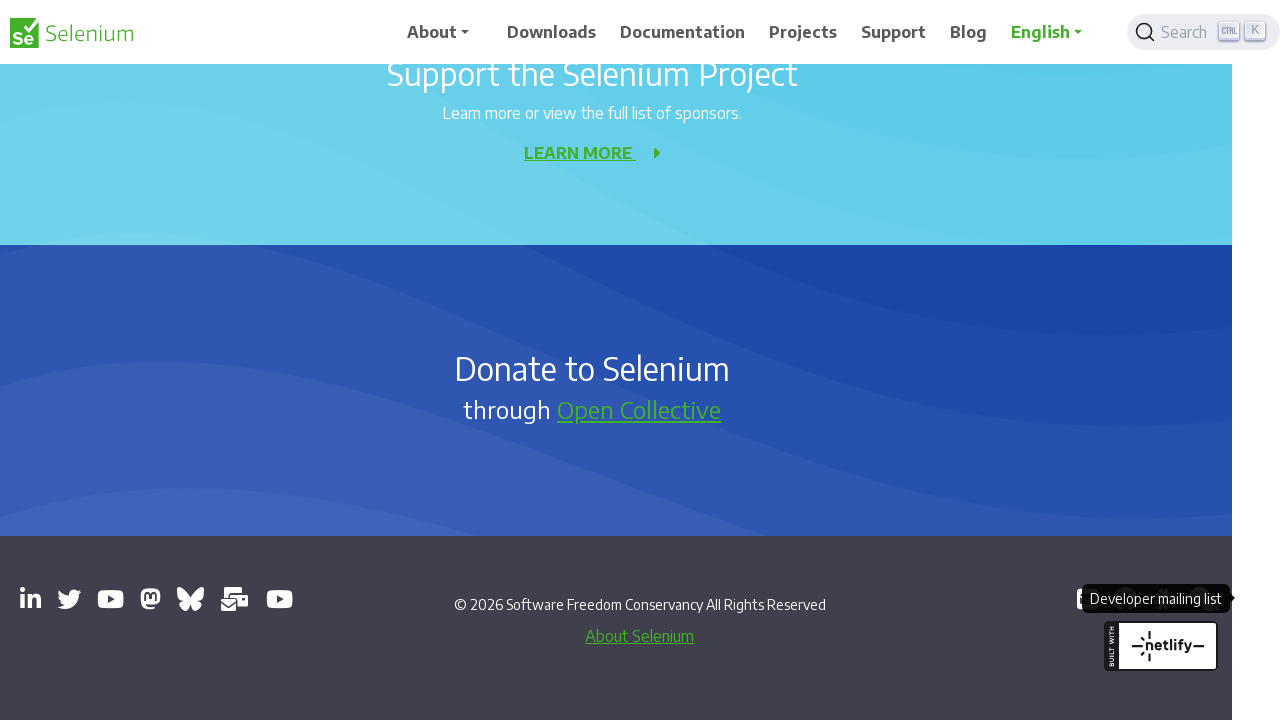

Logged Page 10 URL: https://github.com/seleniumhq/selenium
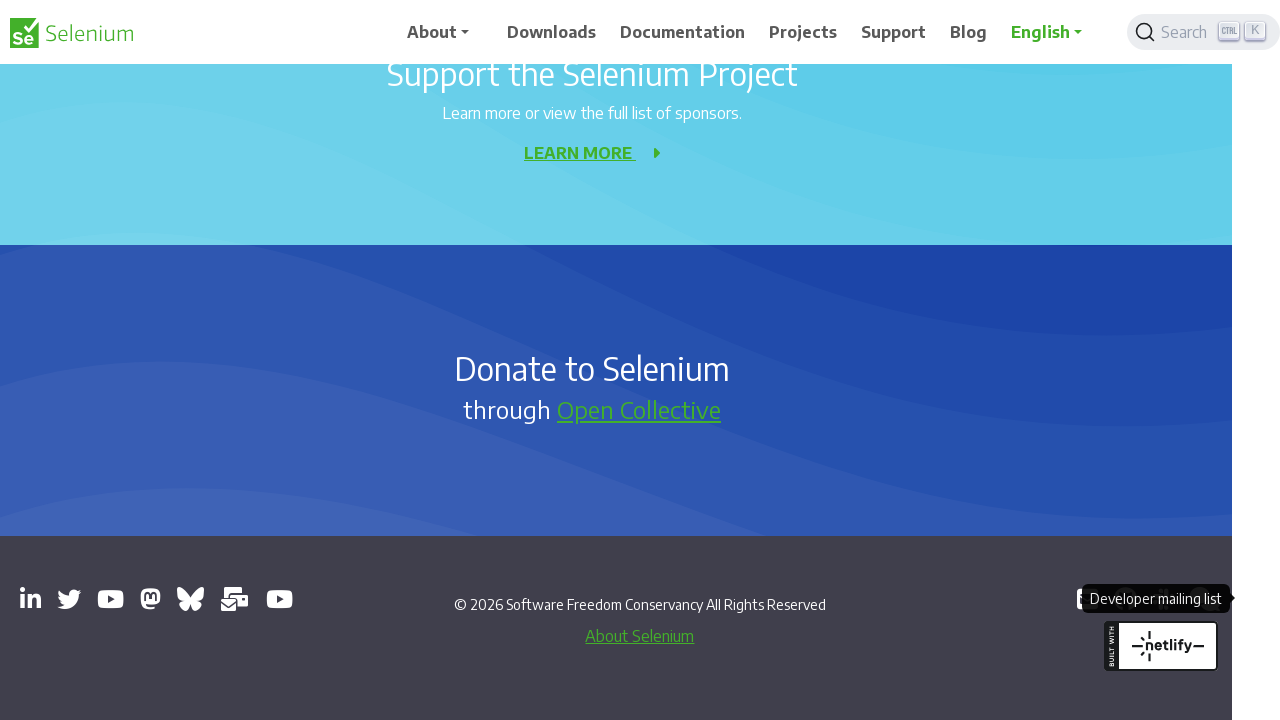

Logged Page 11 URL: https://inviter.co/seleniumhq
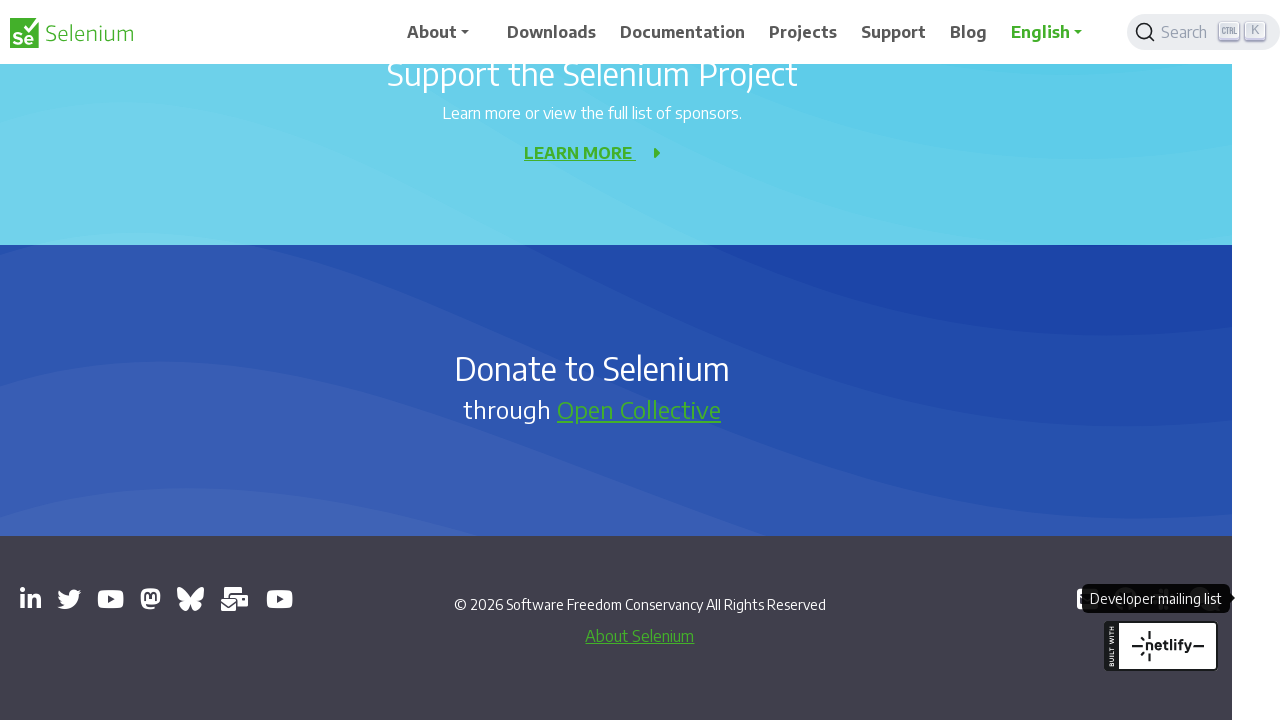

Logged Page 12 URL: https://web.libera.chat/#selenium
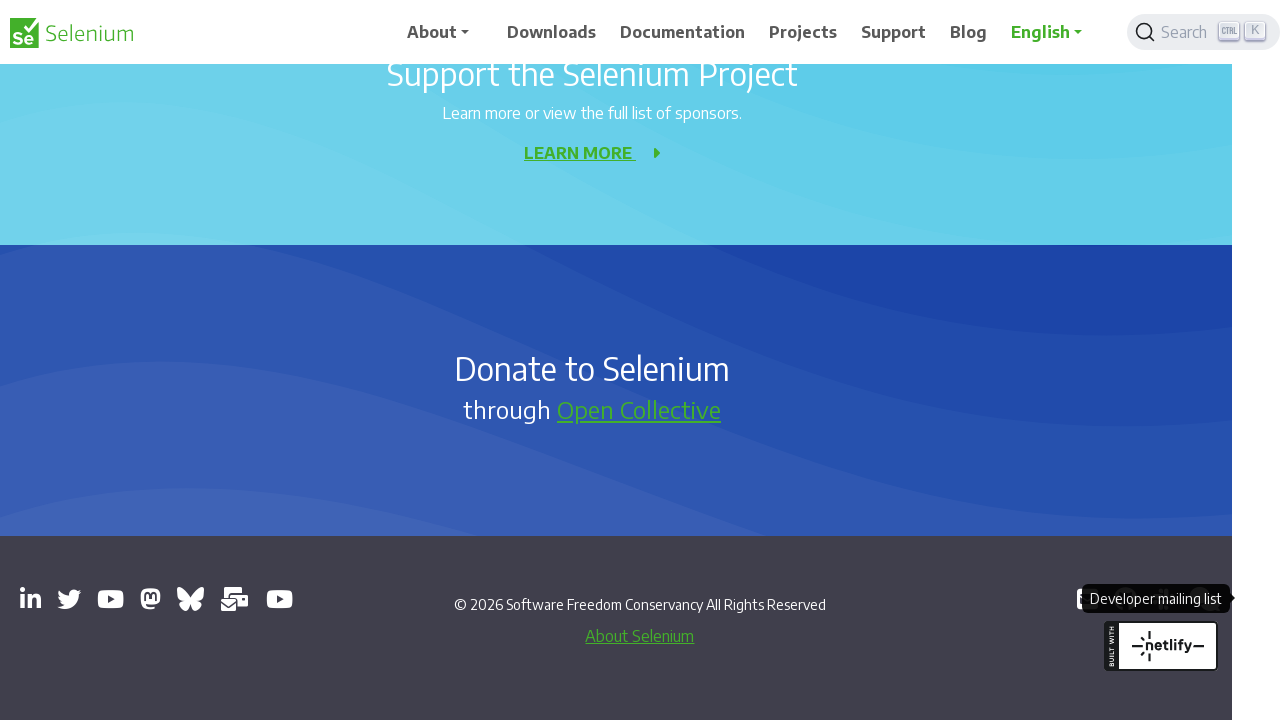

Logged Page 13 URL: https://groups.google.com/g/selenium-developers
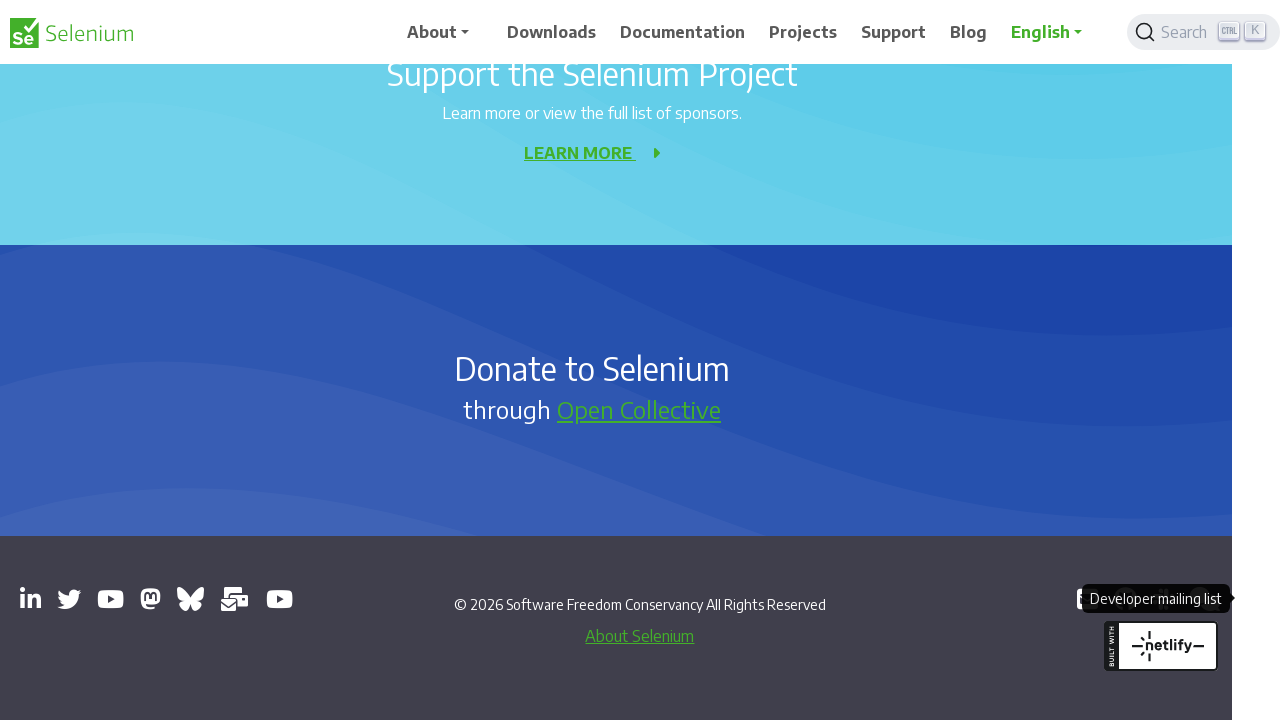

Waited 6000ms to observe all opened tabs
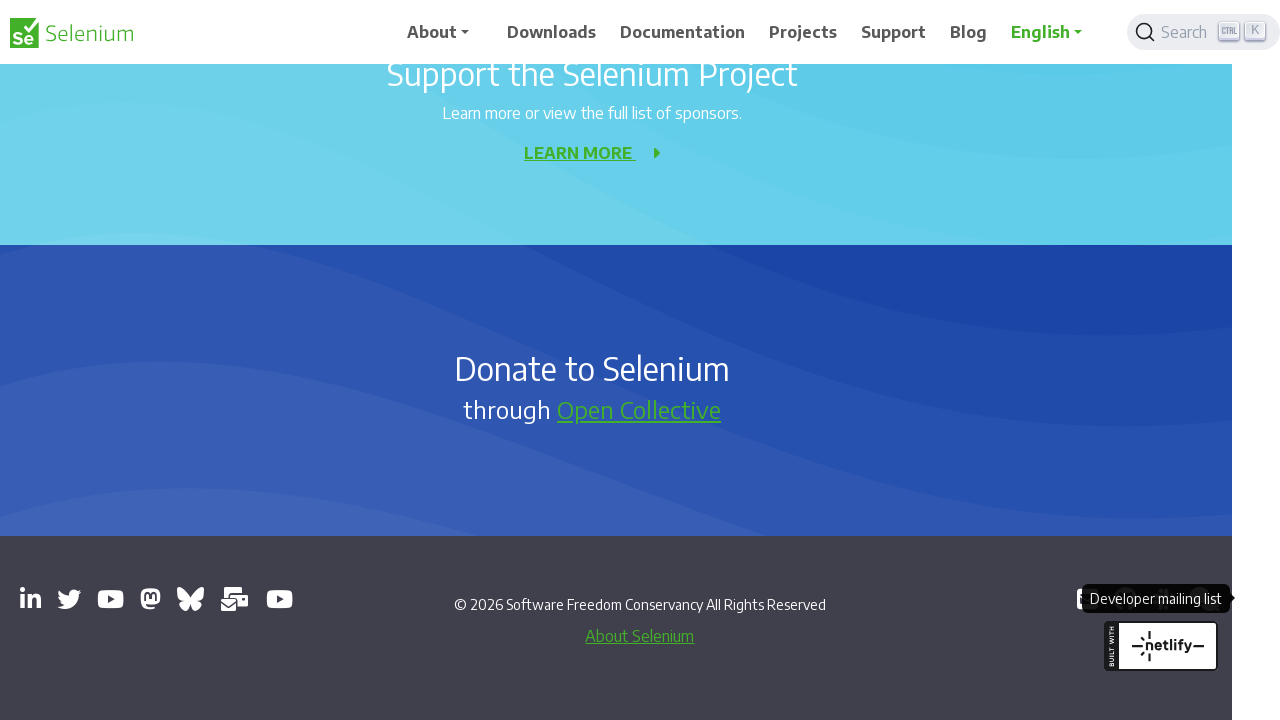

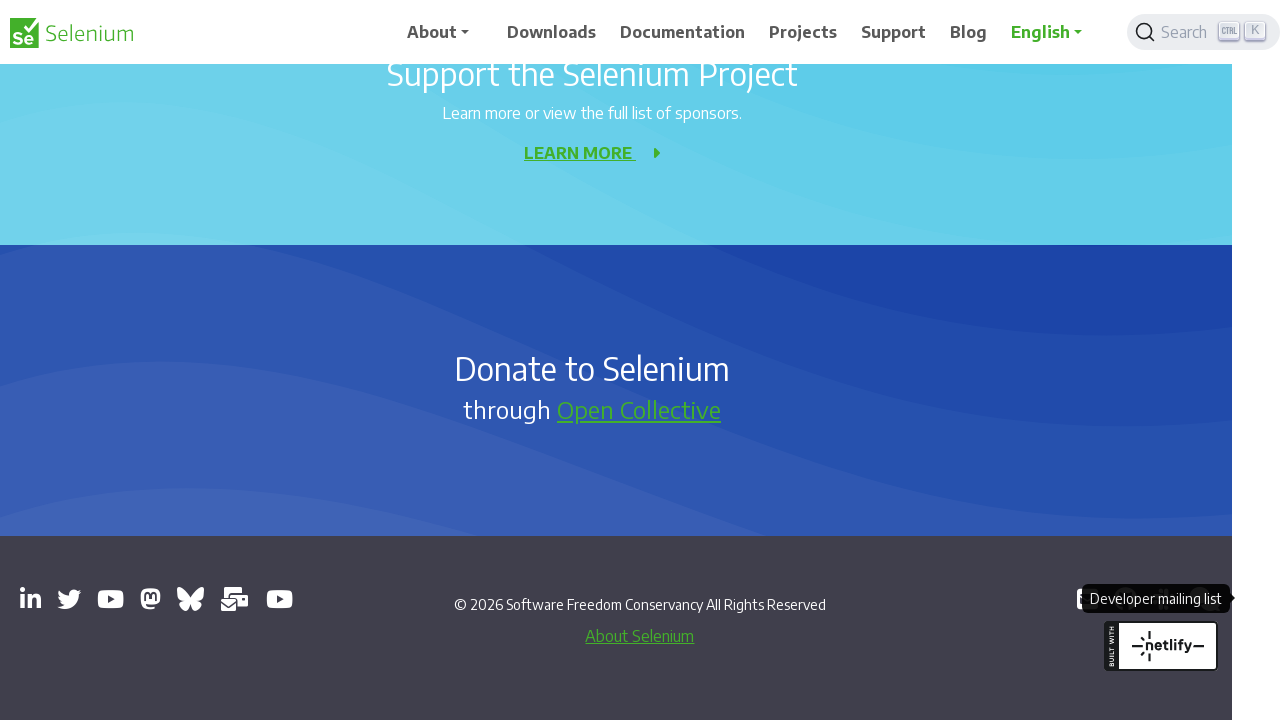